Validates that NISSL and HE dataset links open correctly in new tabs by clicking each link and verifying the new tab opens

Starting URL: https://brainportal.humanbrain.in/

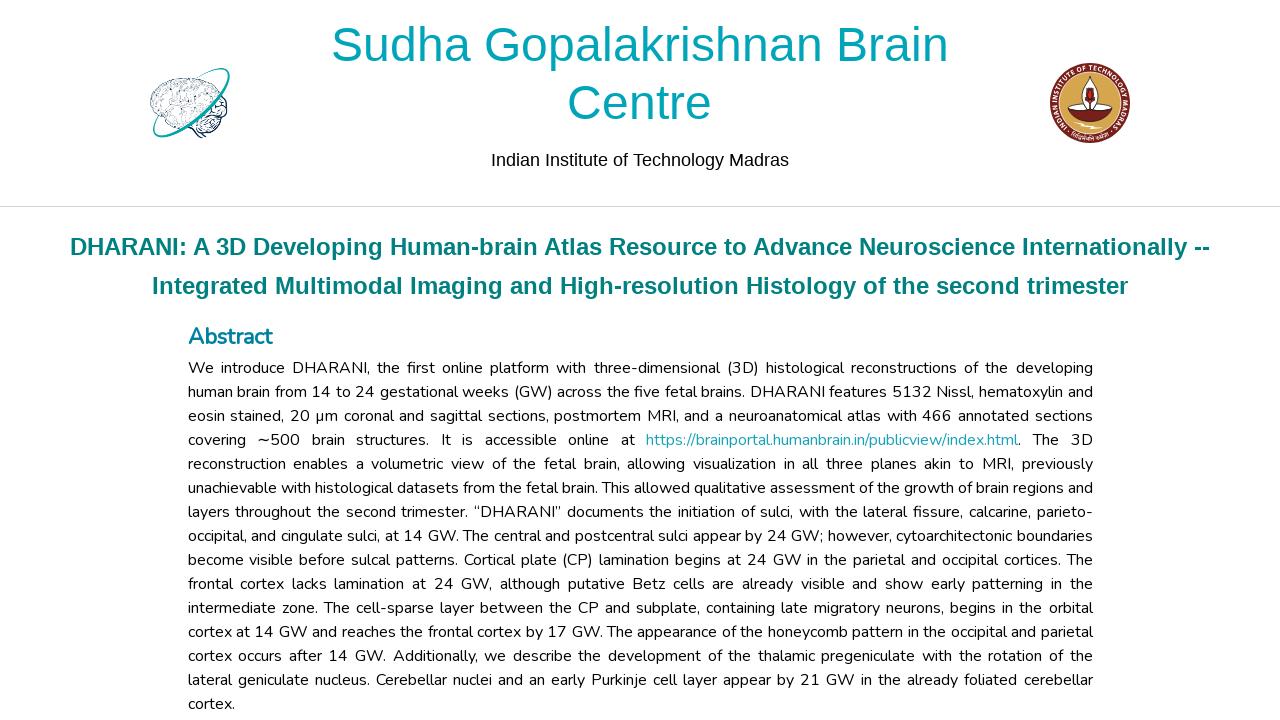

Waited for NISSL Data 0 link to load
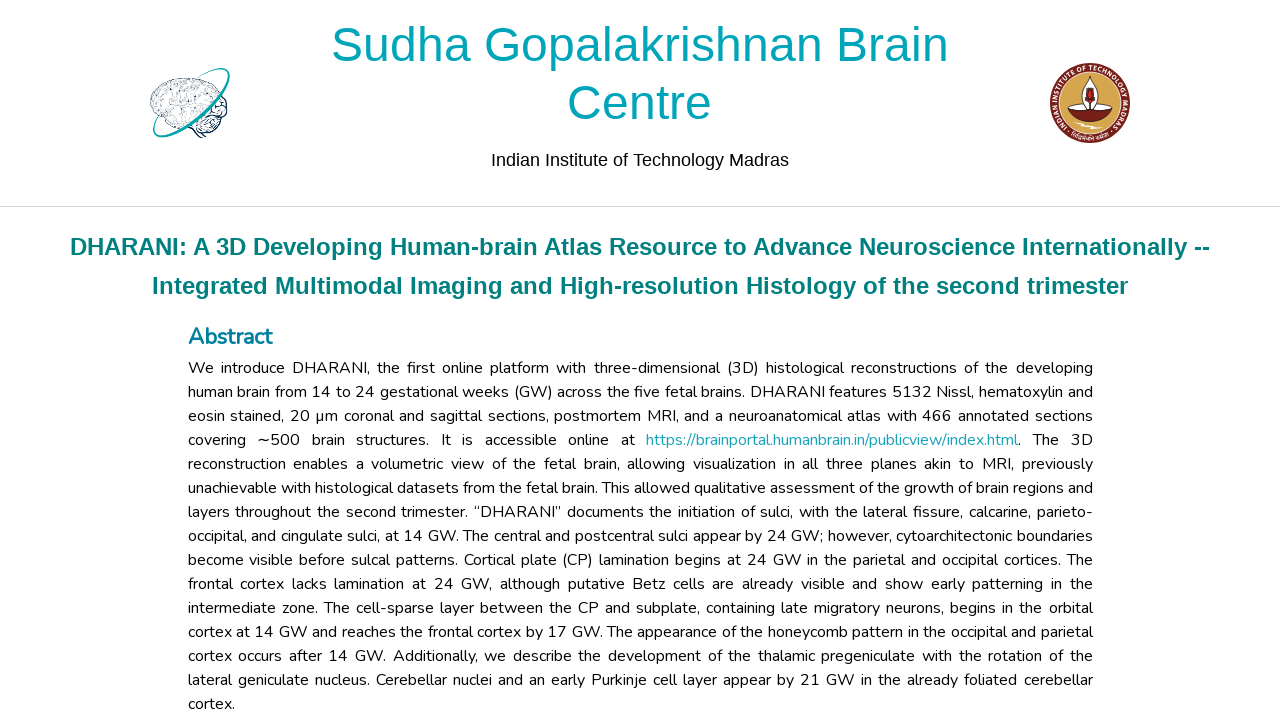

Clicked NISSL Data 0 link
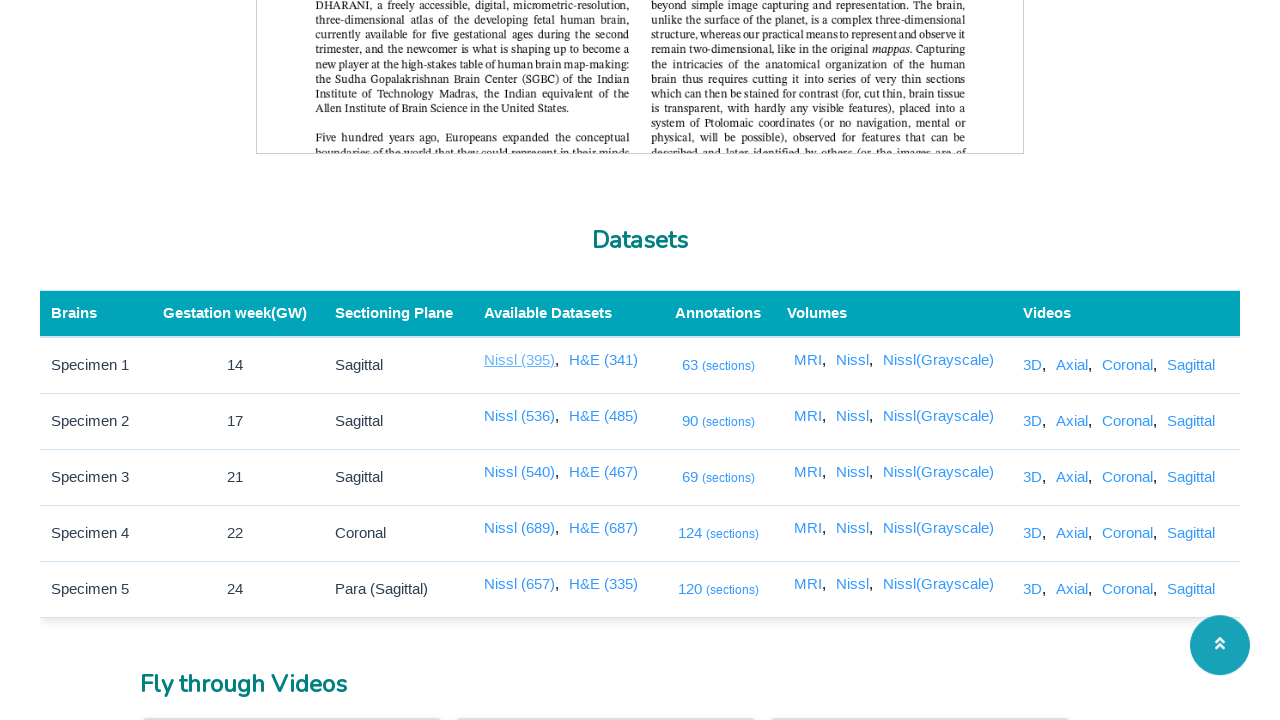

New tab opened for NISSL Data 0
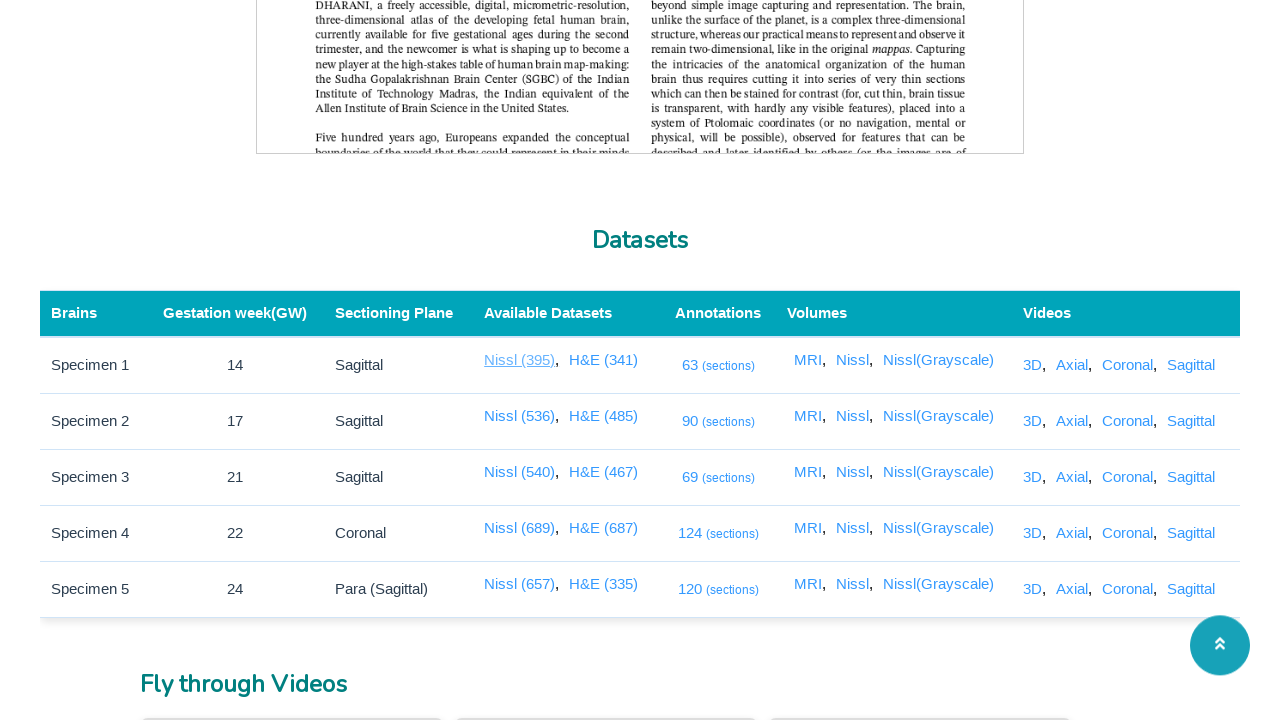

NISSL Data 0 new tab loaded successfully
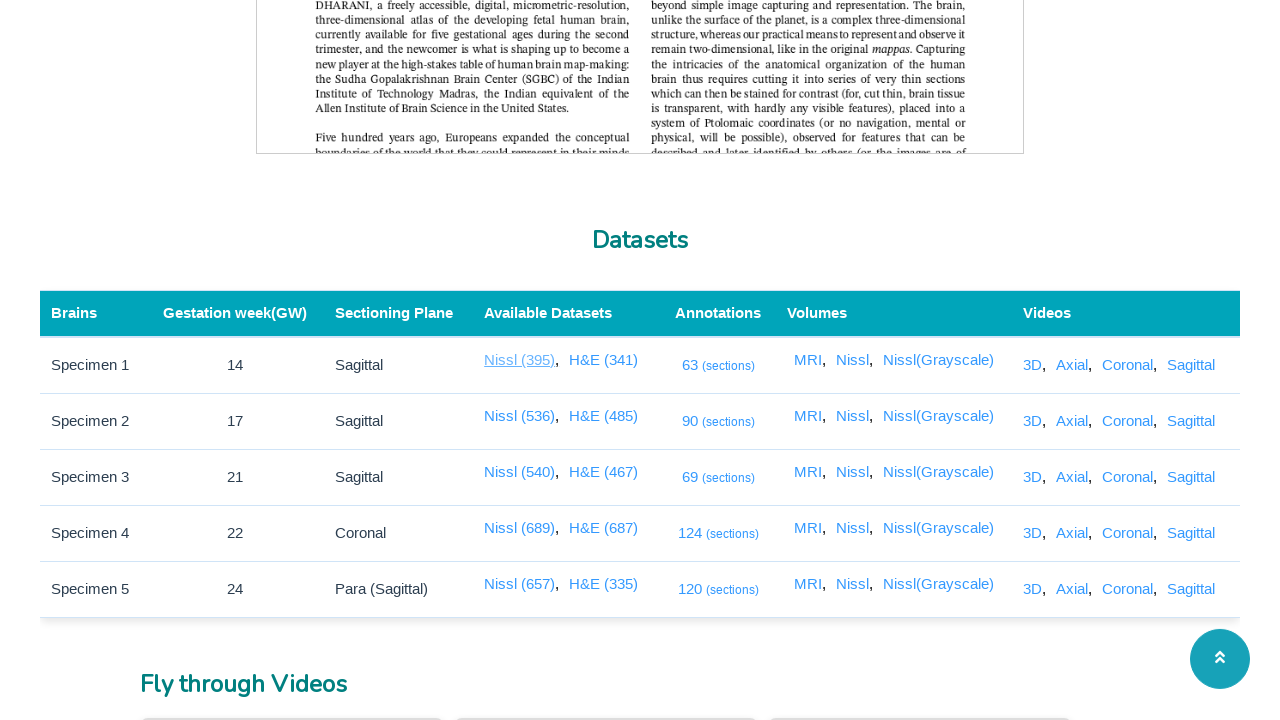

Closed NISSL Data 0 tab
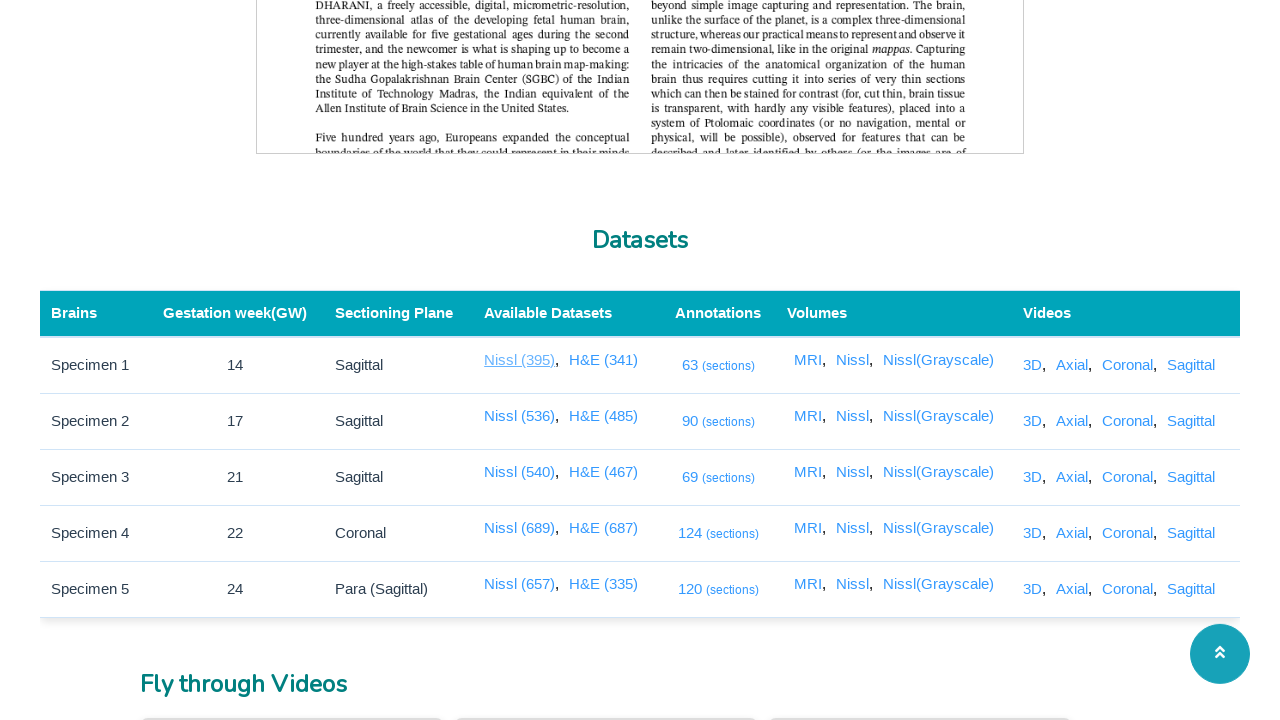

Waited for NISSL Data 1 link to load
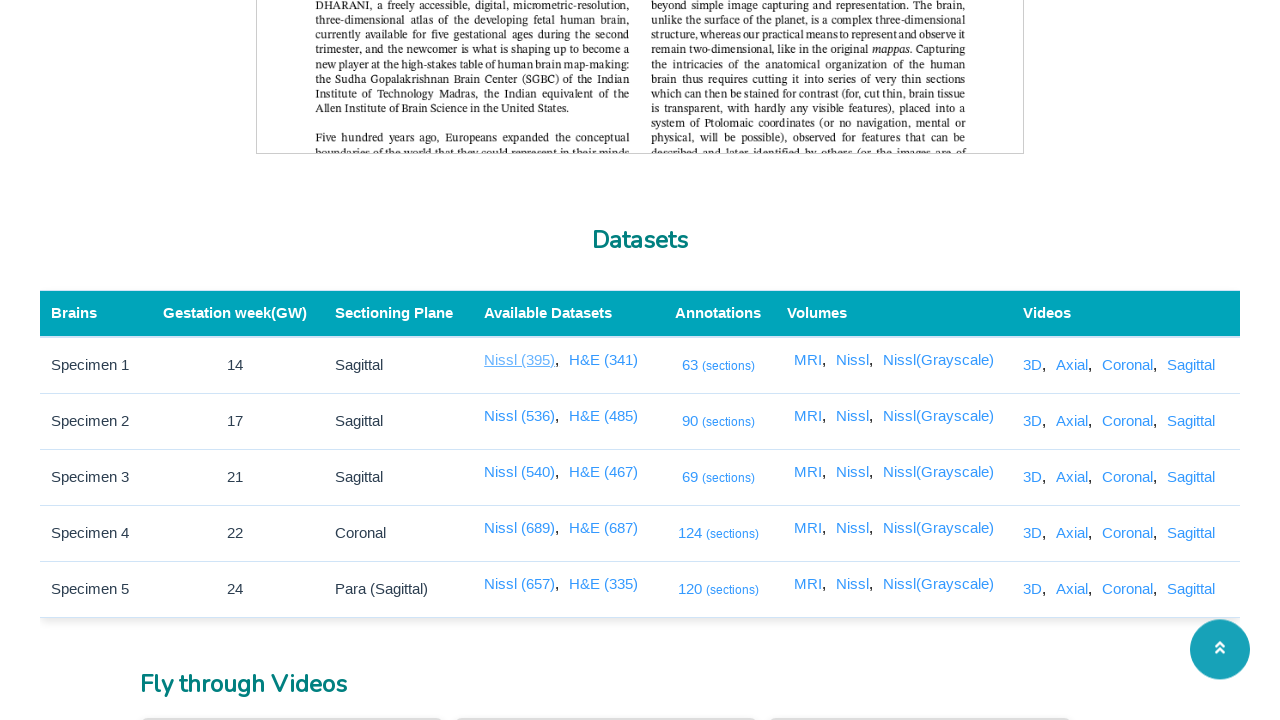

Clicked NISSL Data 1 link
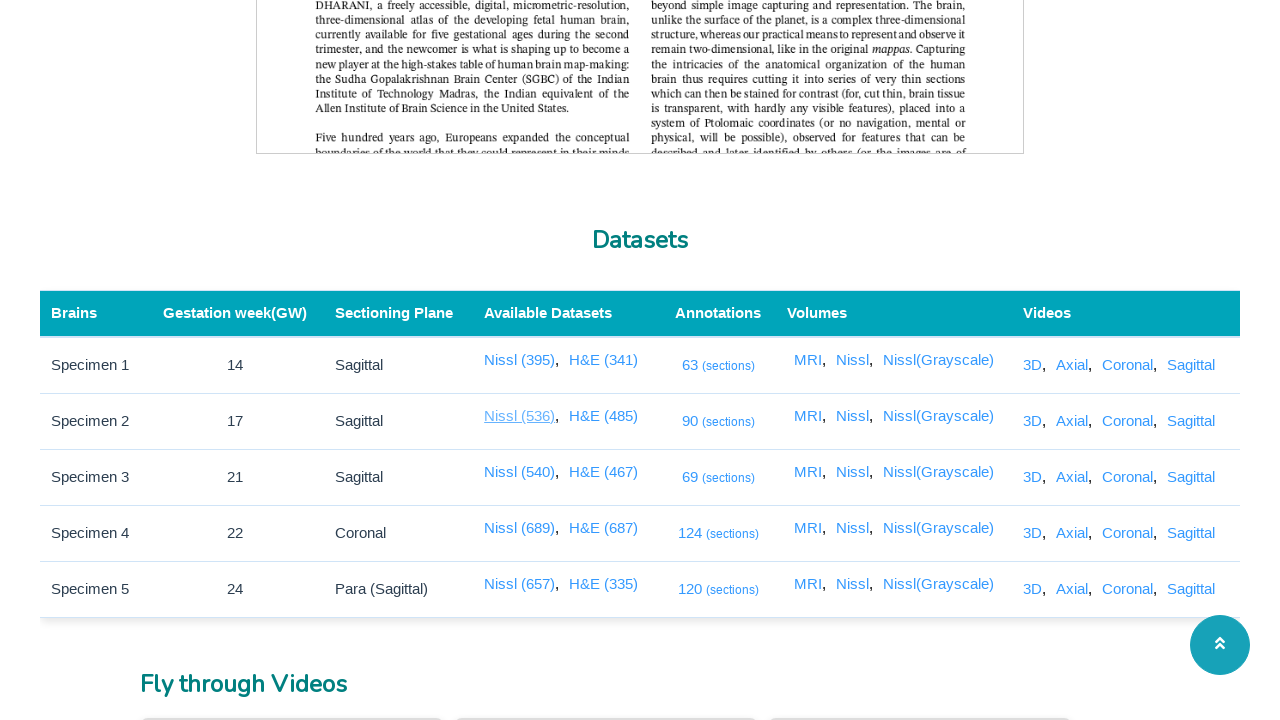

New tab opened for NISSL Data 1
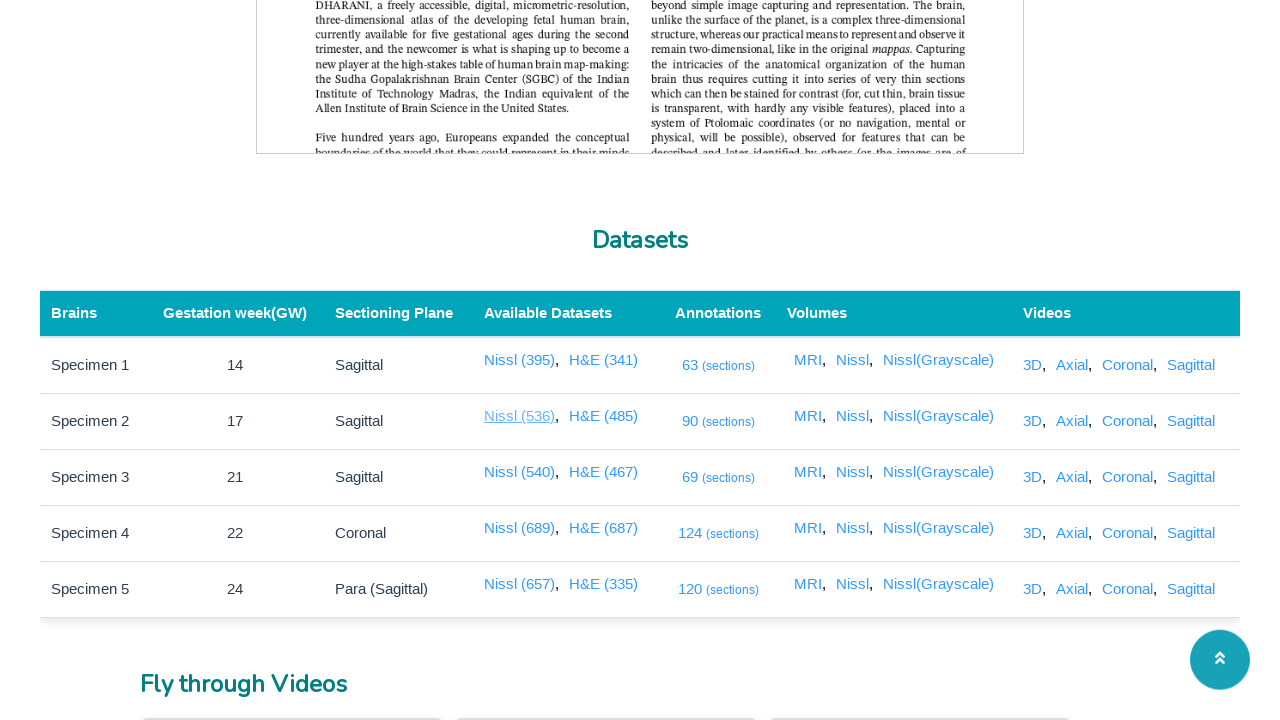

NISSL Data 1 new tab loaded successfully
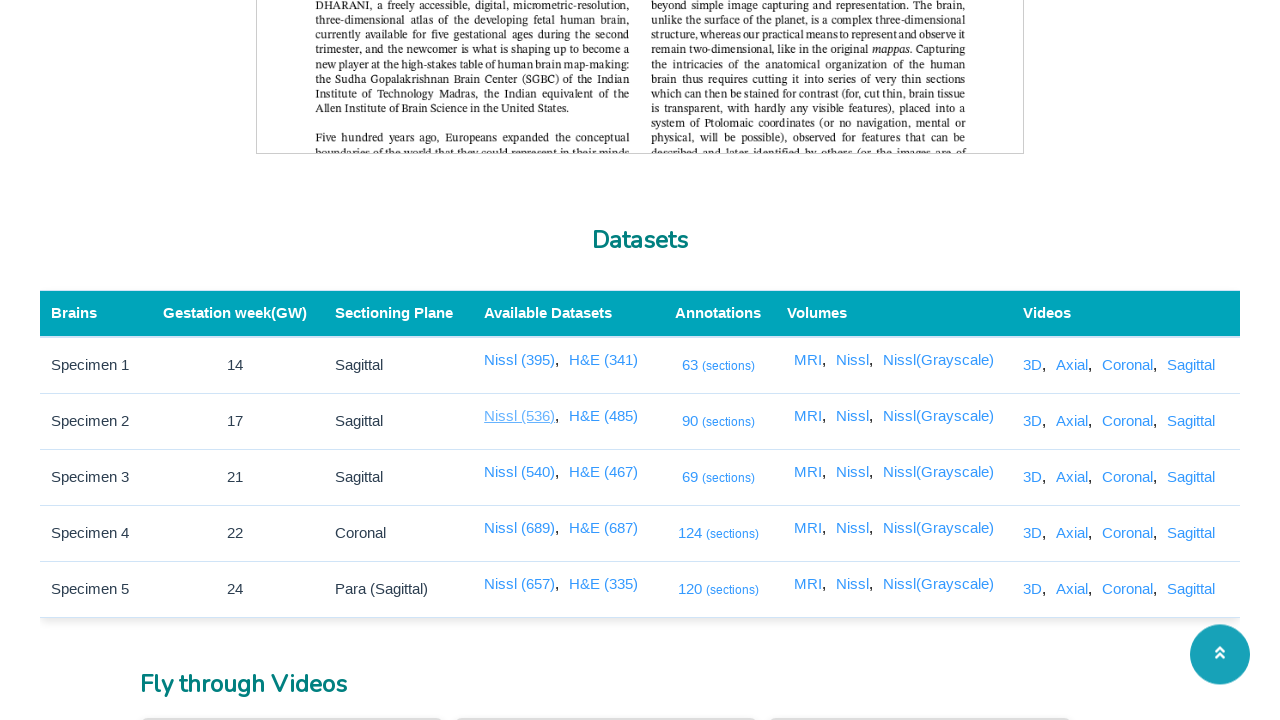

Closed NISSL Data 1 tab
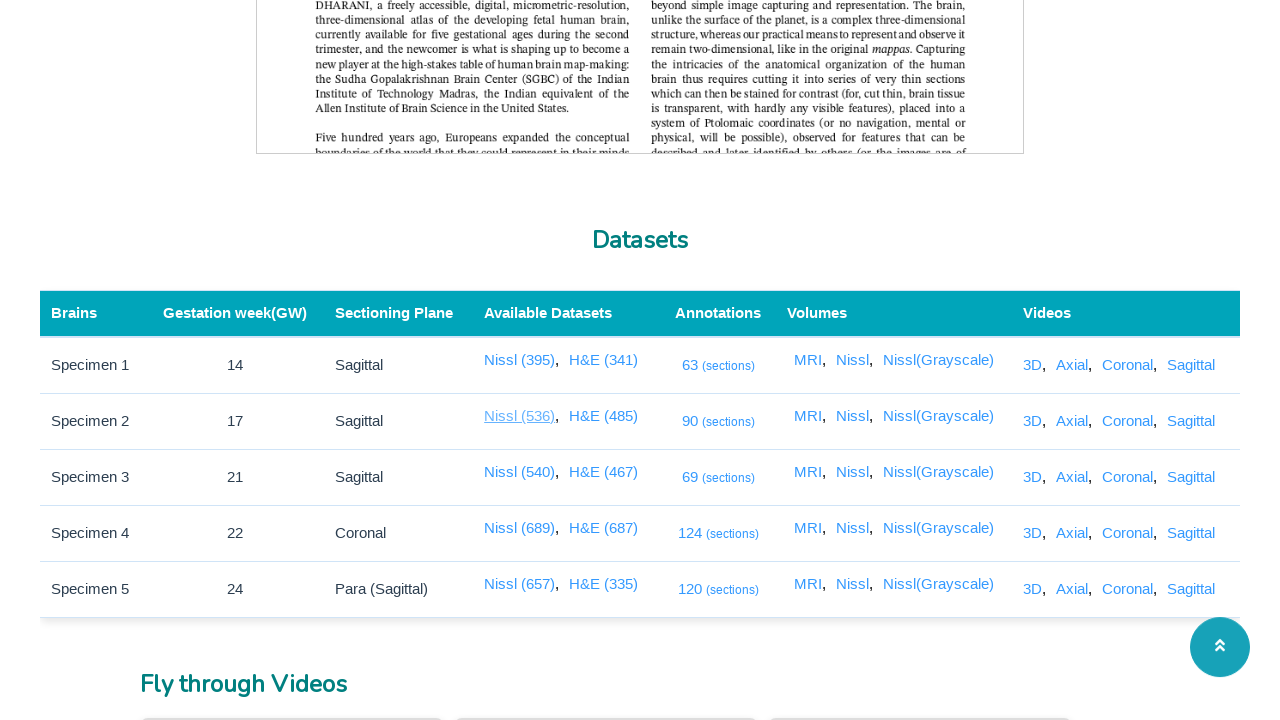

Waited for NISSL Data 2 link to load
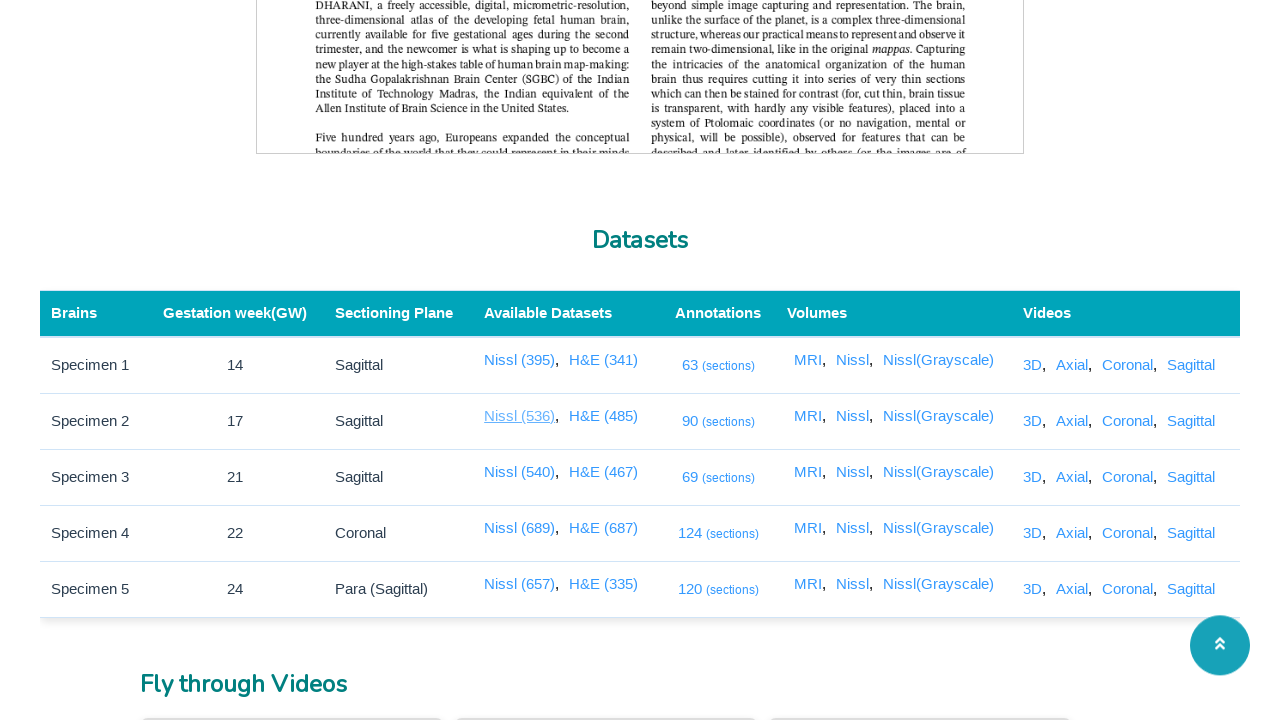

Clicked NISSL Data 2 link
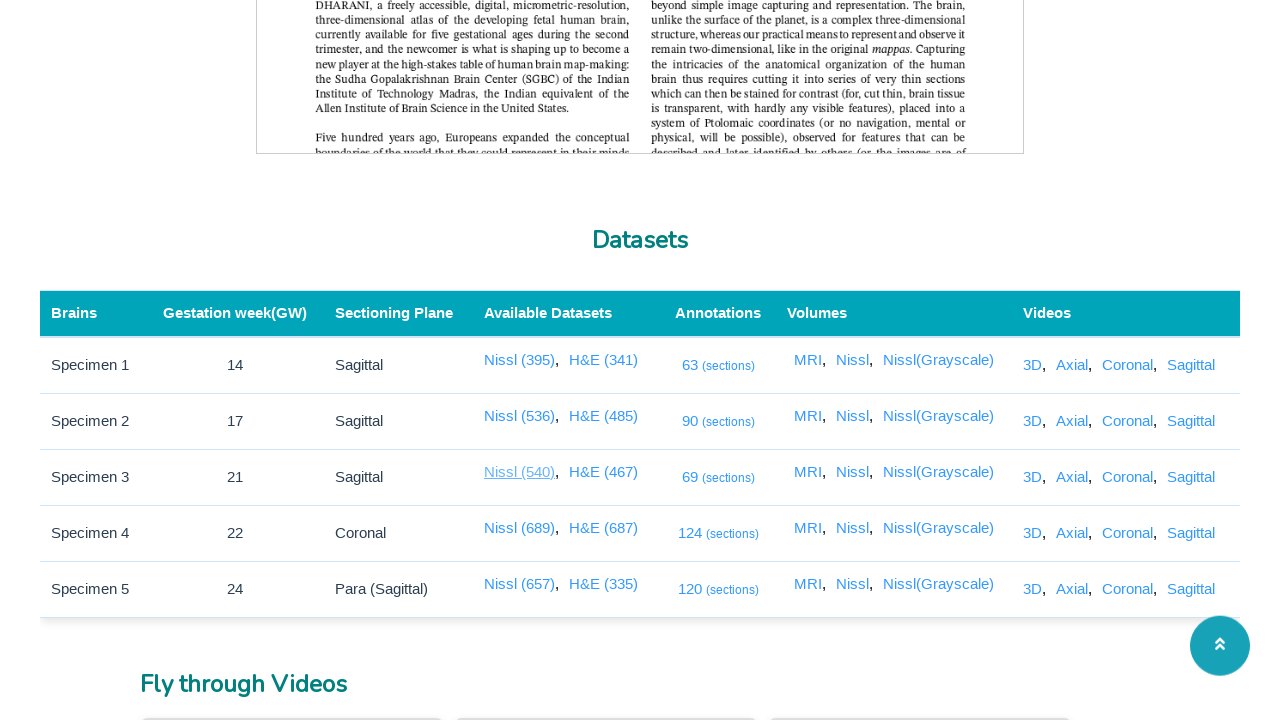

New tab opened for NISSL Data 2
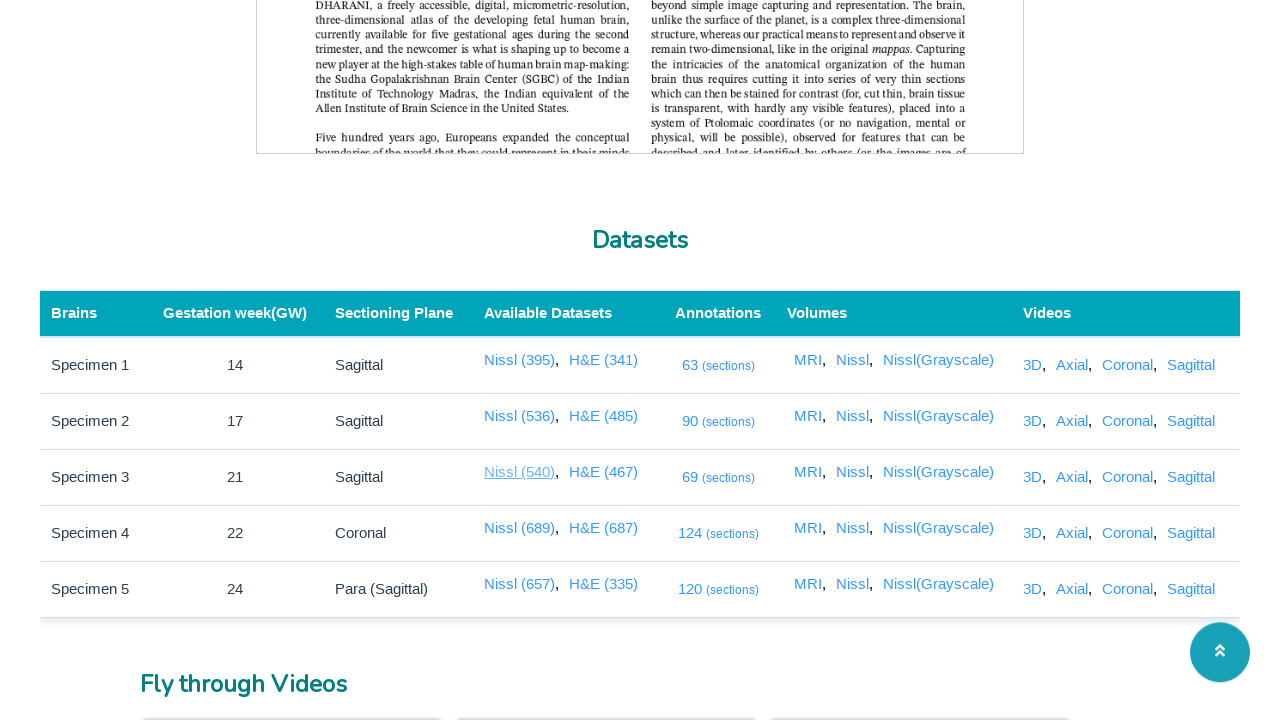

NISSL Data 2 new tab loaded successfully
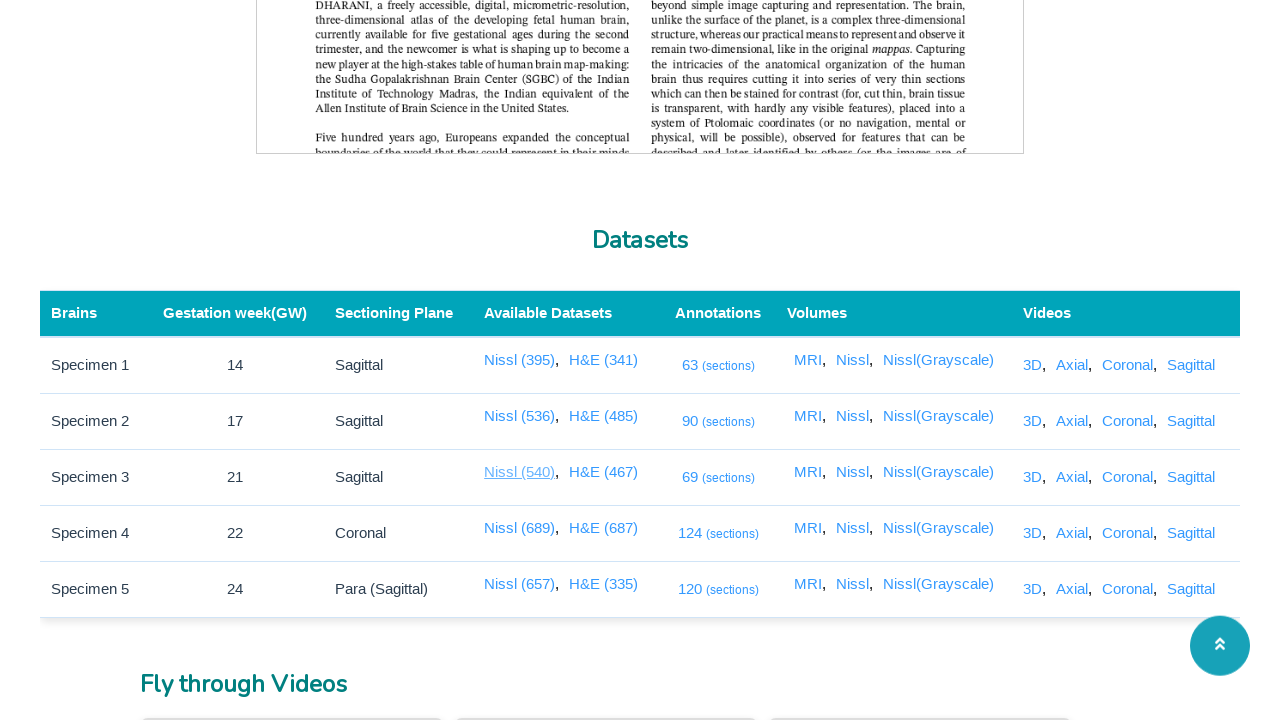

Closed NISSL Data 2 tab
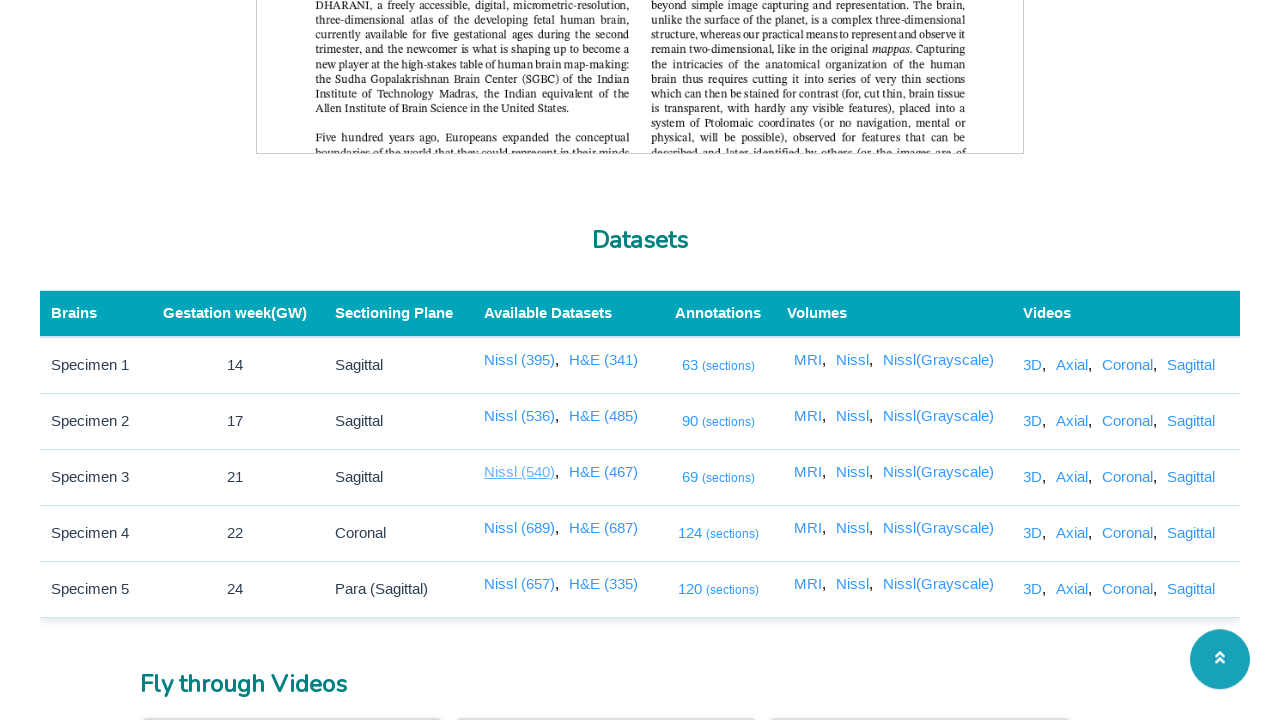

Waited for NISSL Data 3 link to load
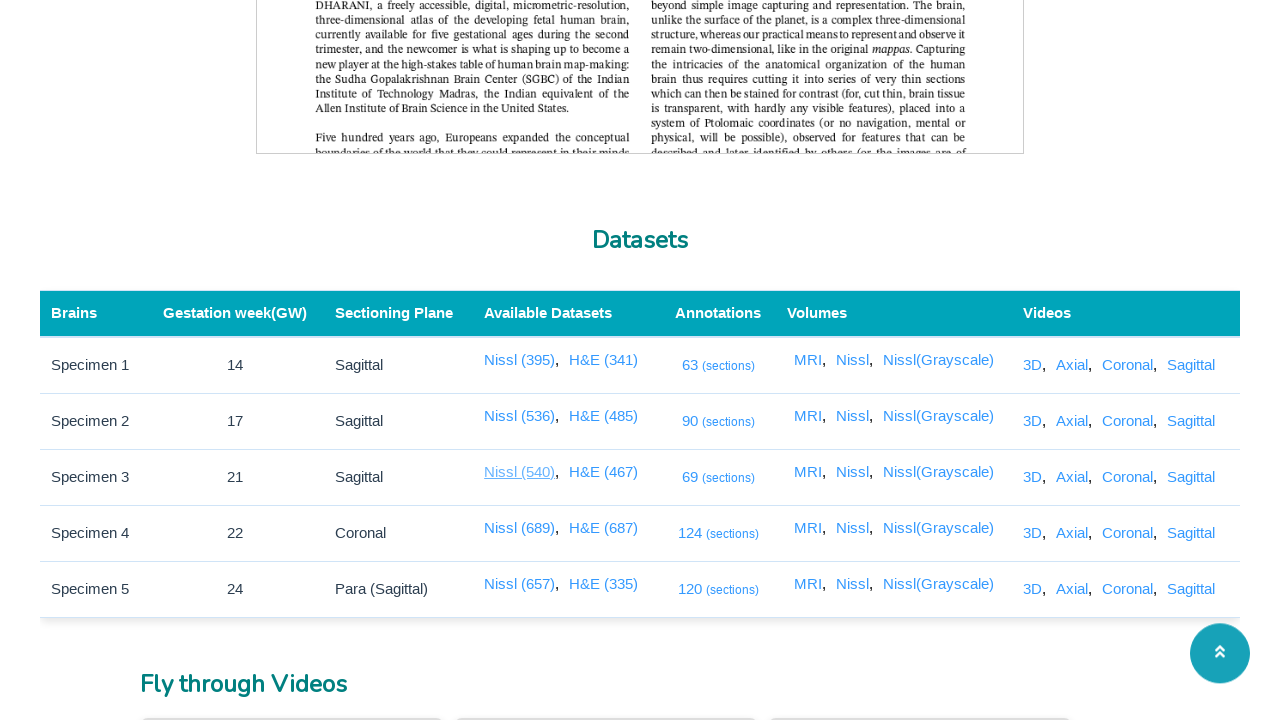

Clicked NISSL Data 3 link
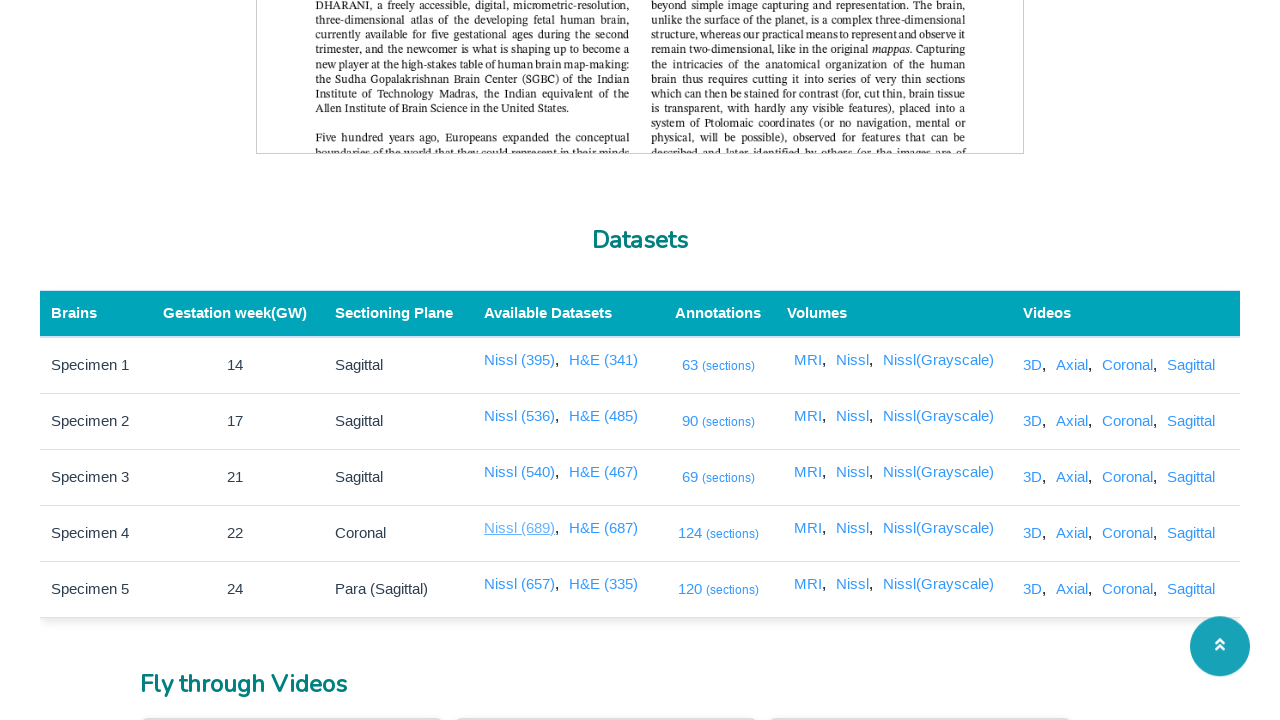

New tab opened for NISSL Data 3
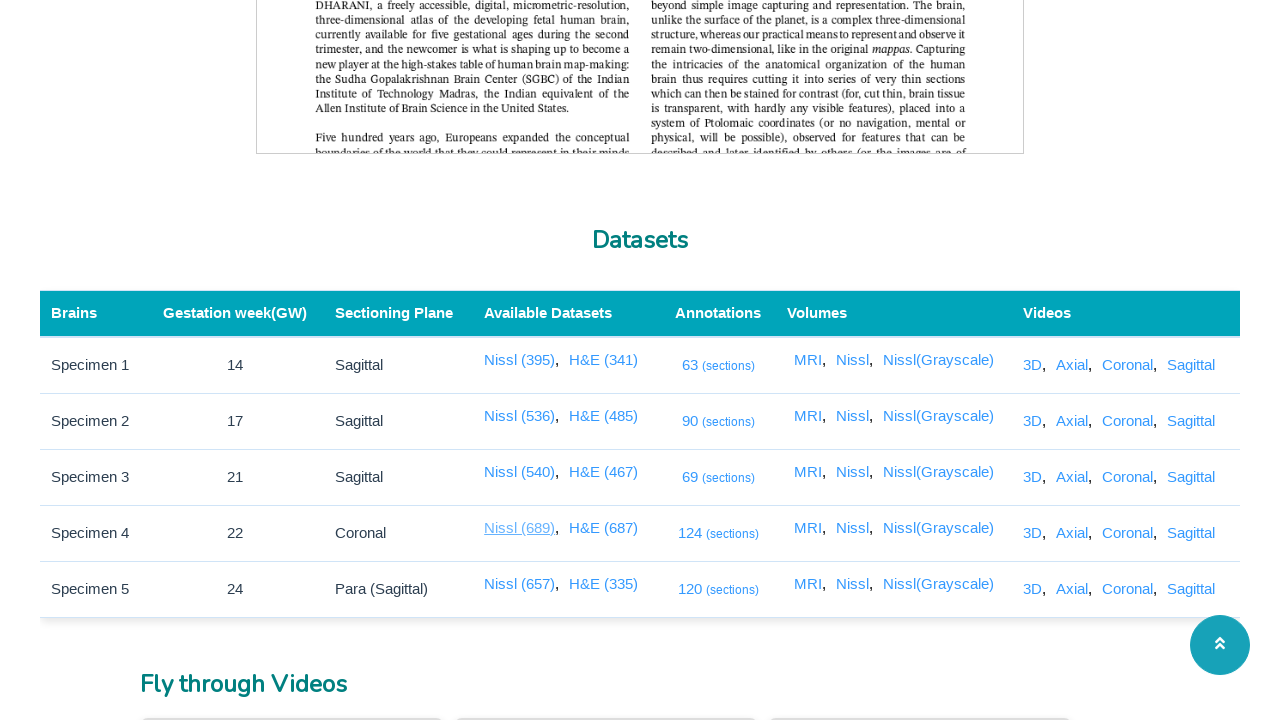

NISSL Data 3 new tab loaded successfully
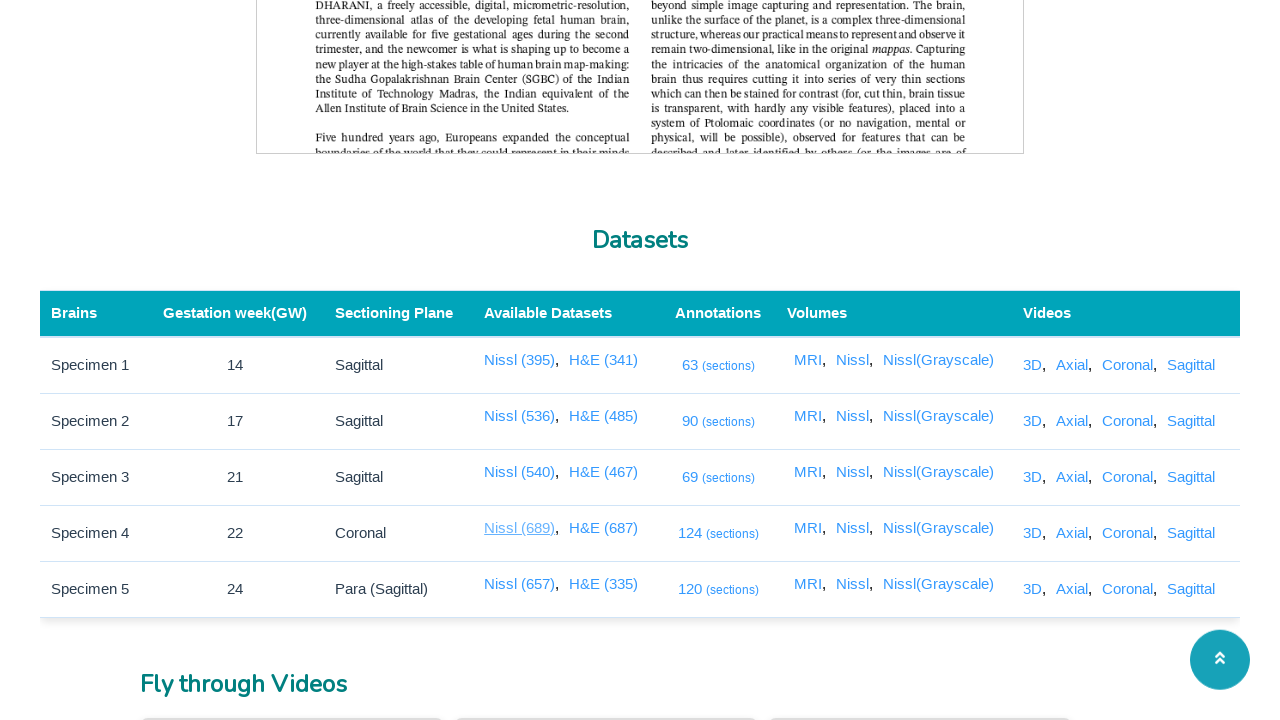

Closed NISSL Data 3 tab
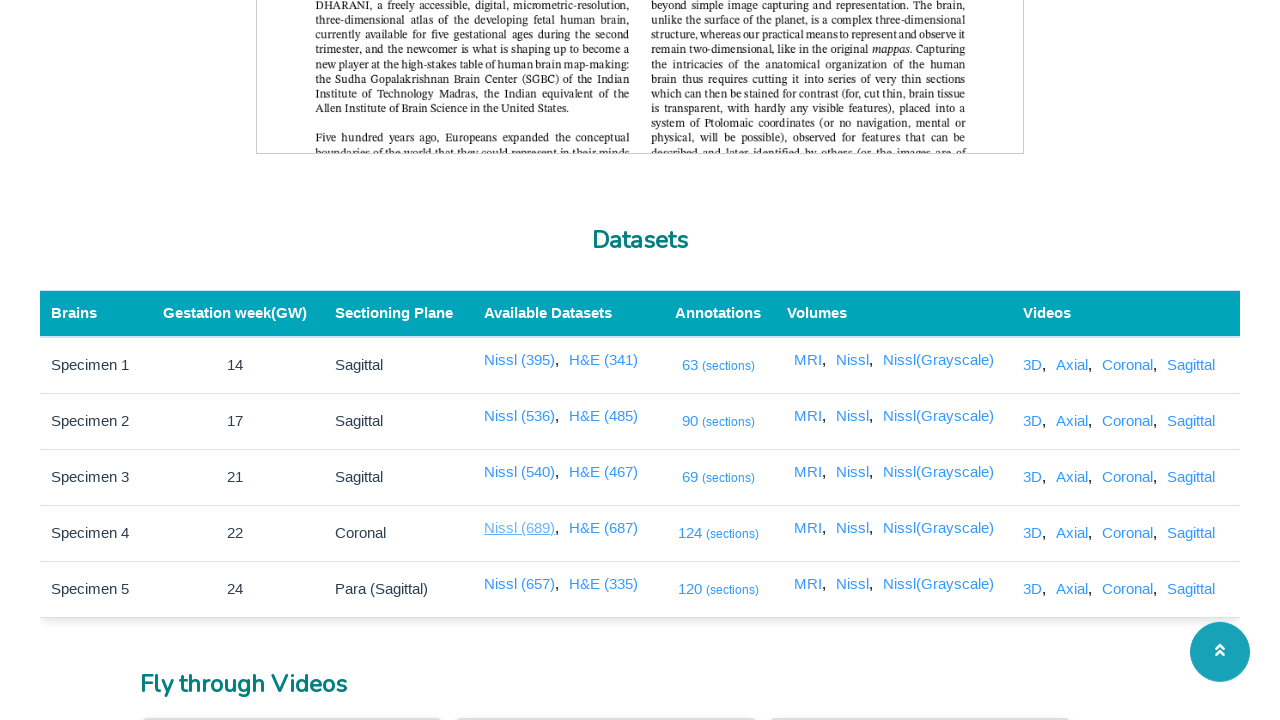

Waited for NISSL Data 4 link to load
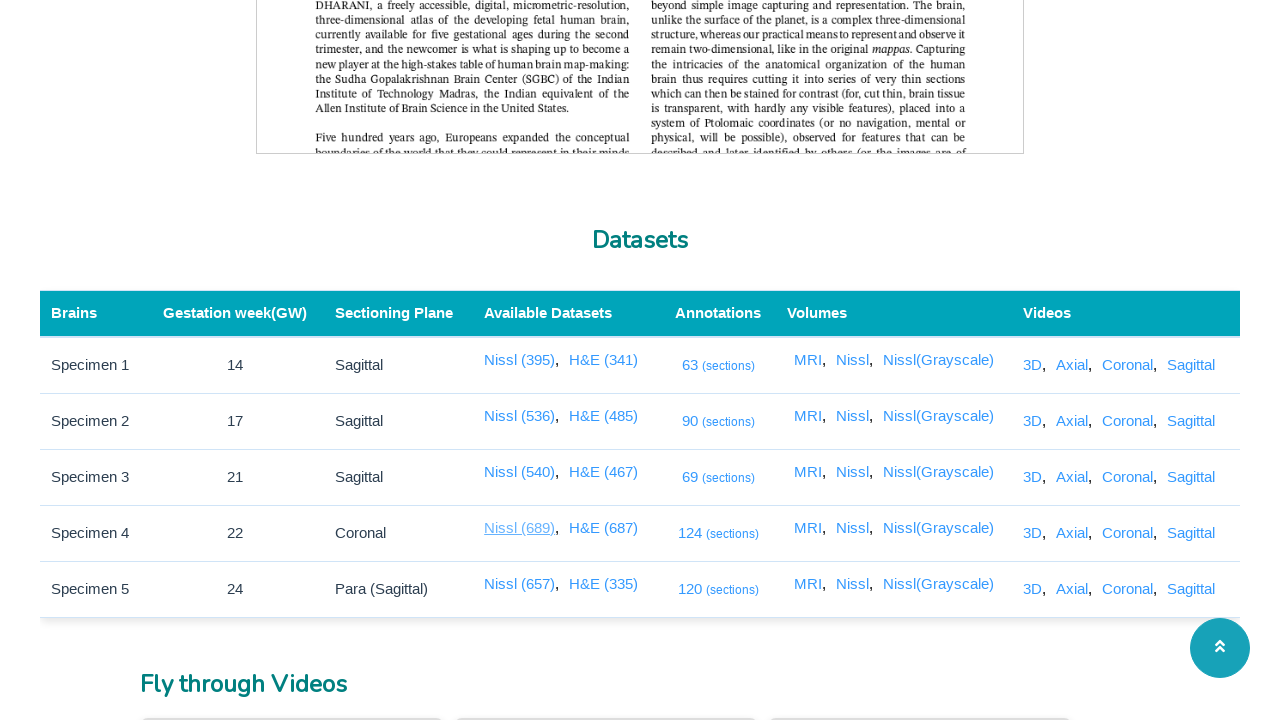

Clicked NISSL Data 4 link
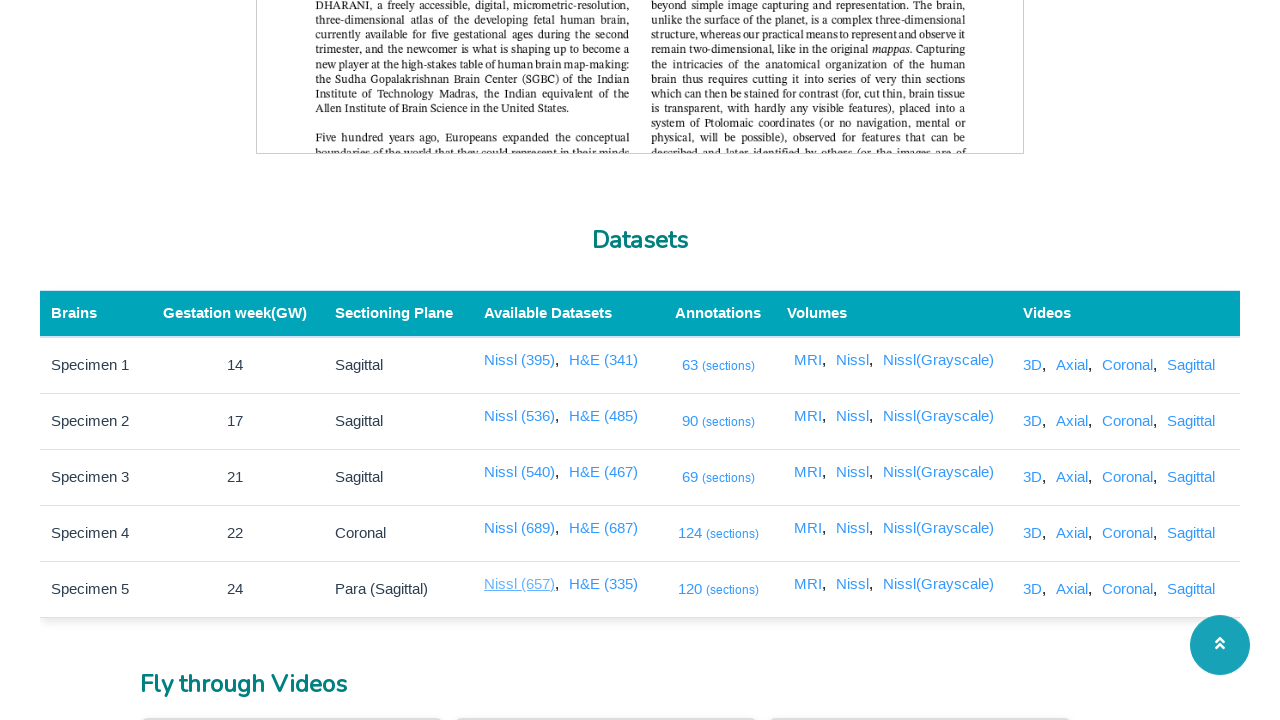

New tab opened for NISSL Data 4
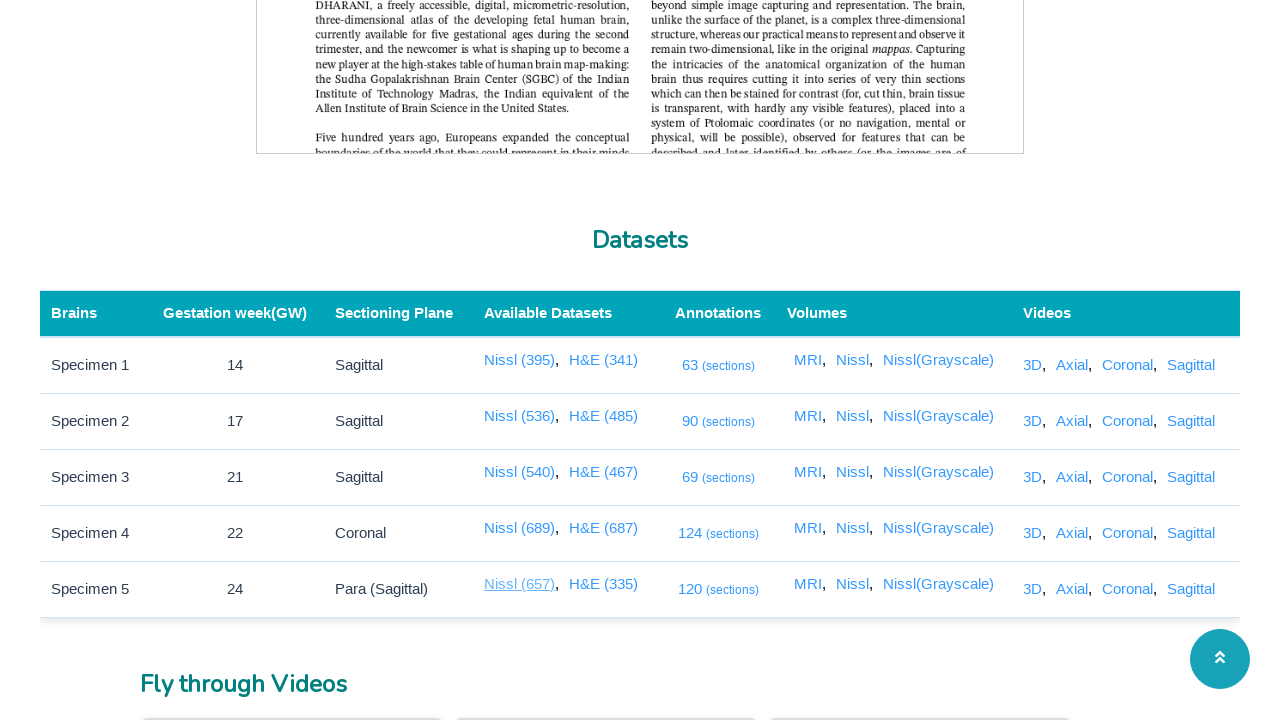

NISSL Data 4 new tab loaded successfully
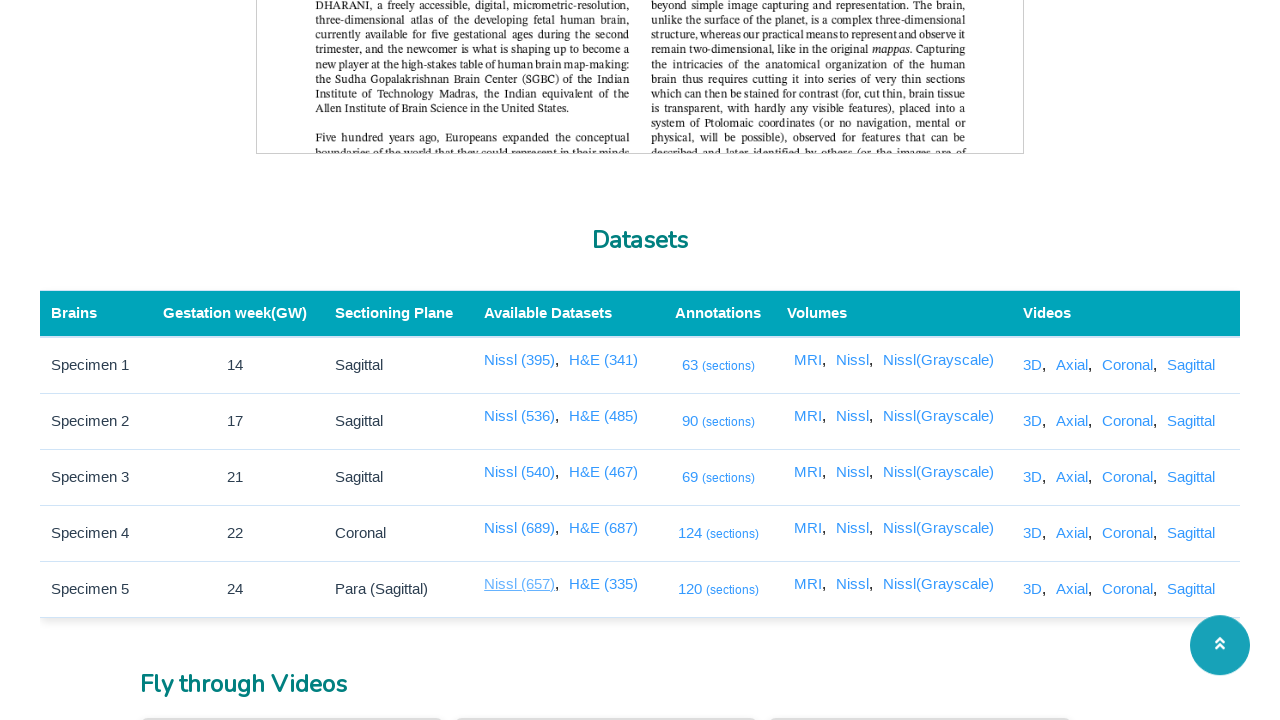

Closed NISSL Data 4 tab
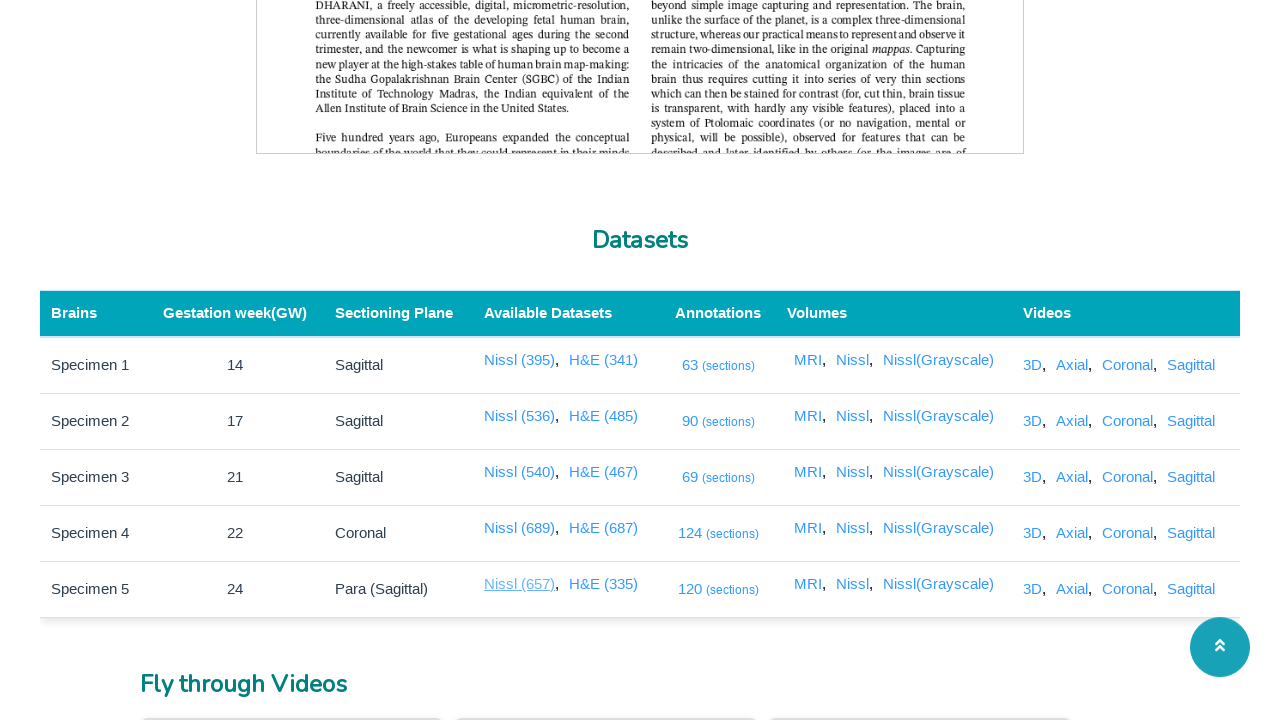

Waited for HE Data 0 link to load
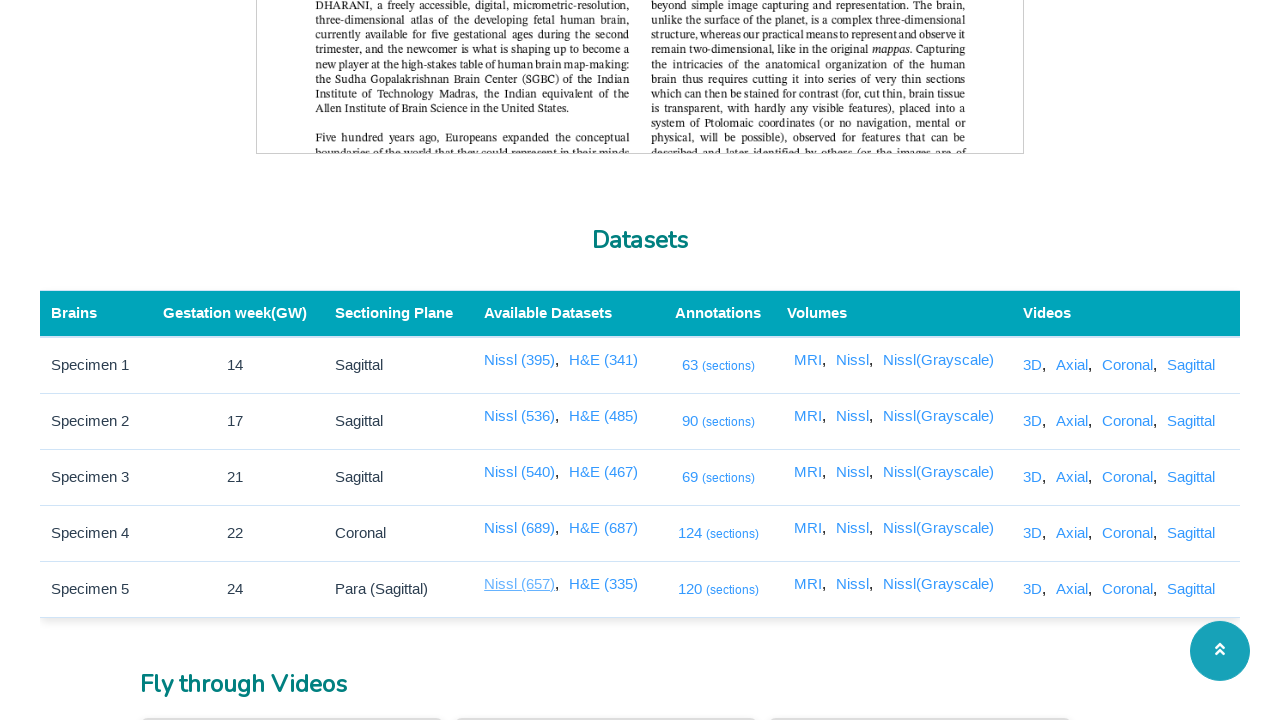

Clicked HE Data 0 link
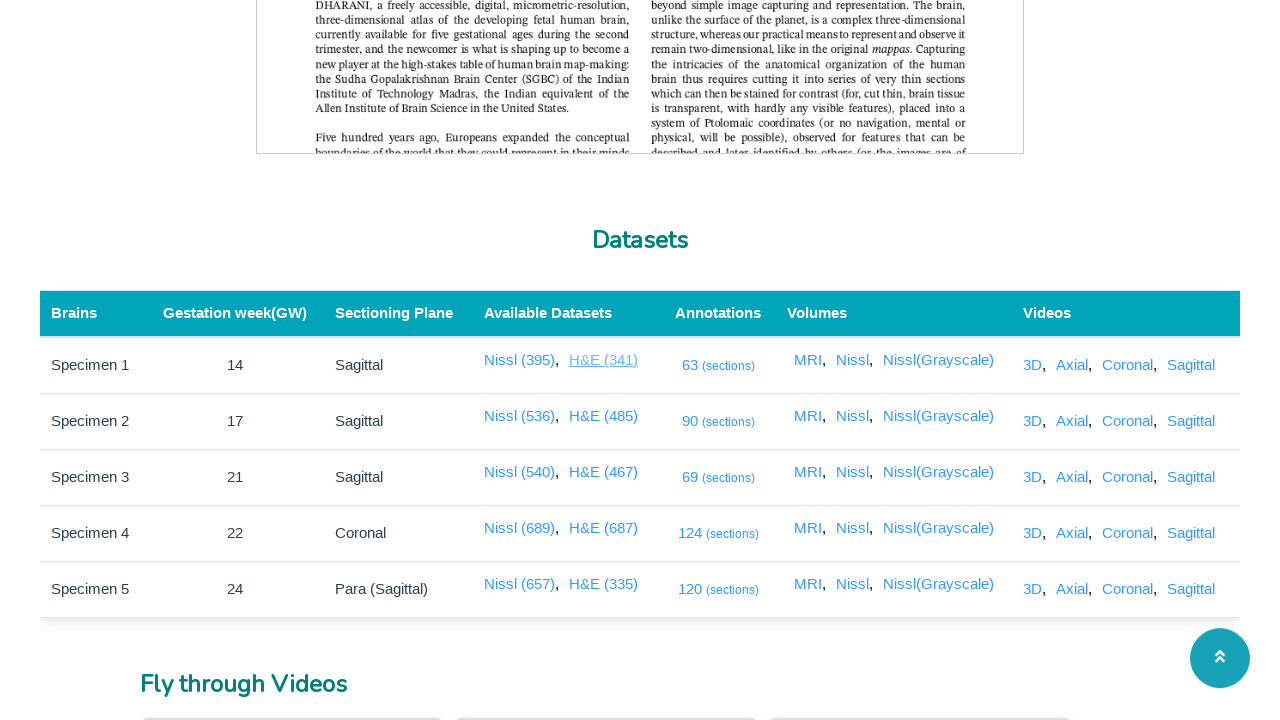

New tab opened for HE Data 0
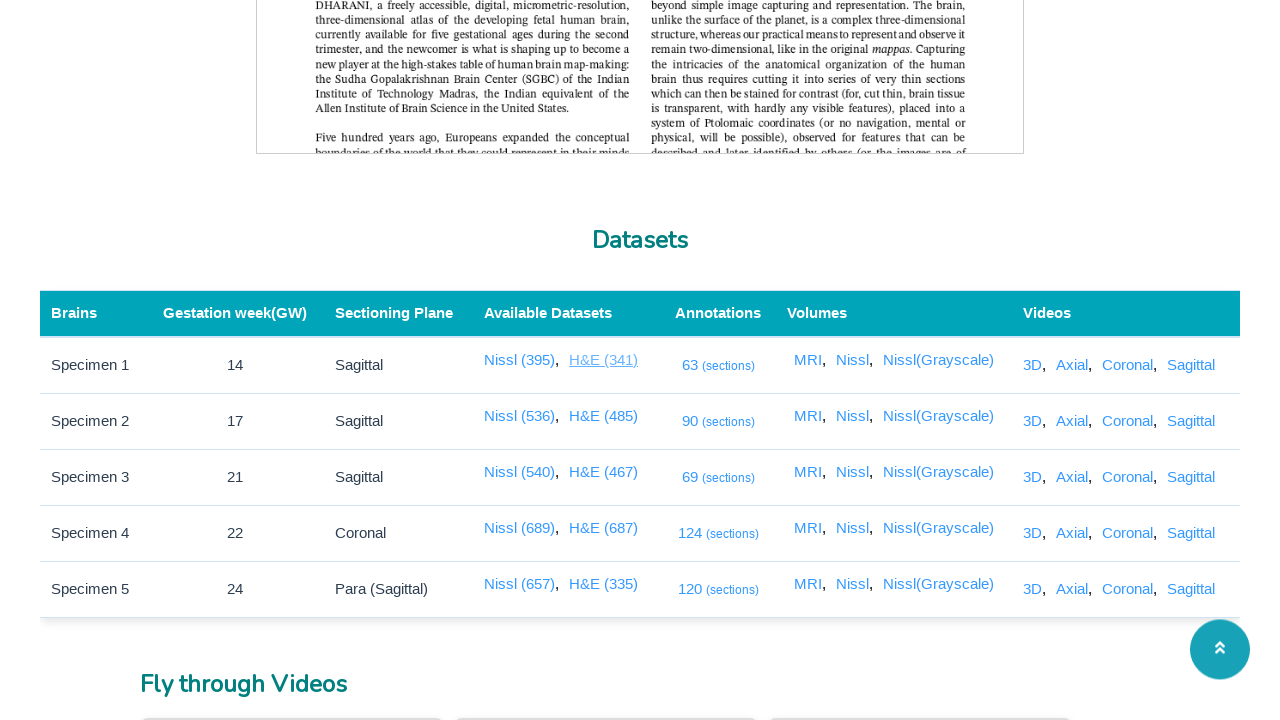

HE Data 0 new tab loaded successfully
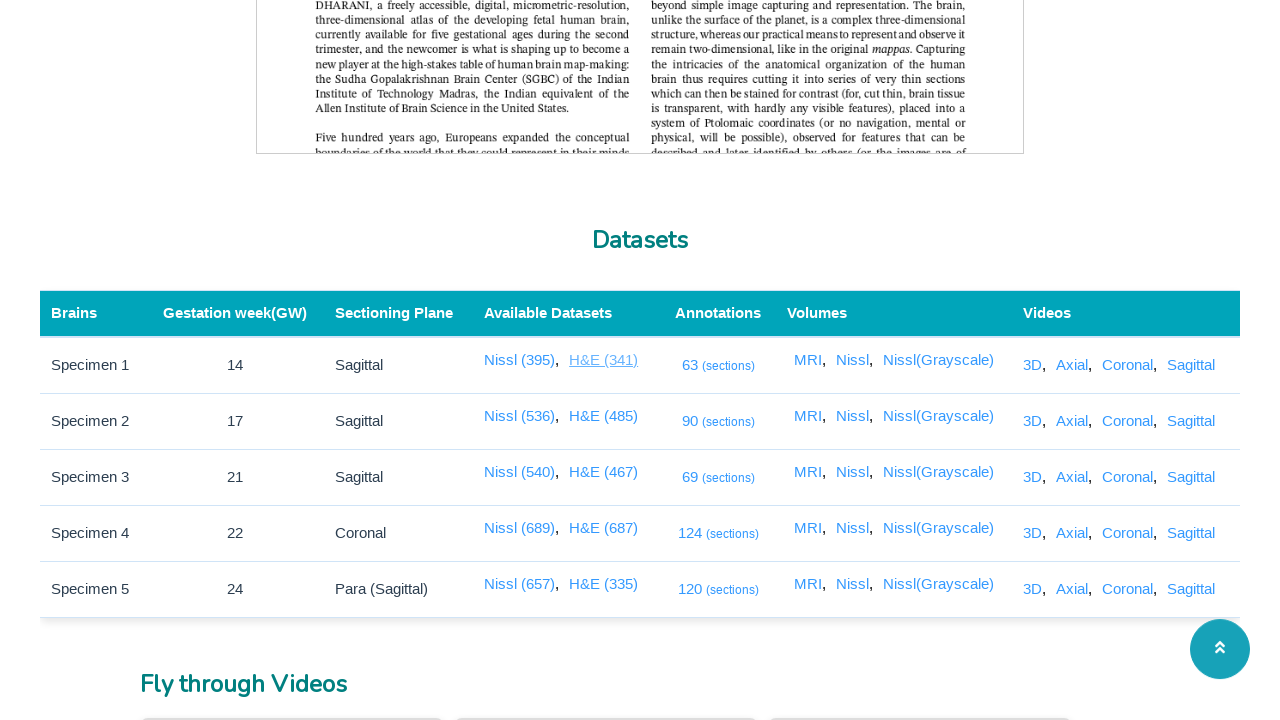

Closed HE Data 0 tab
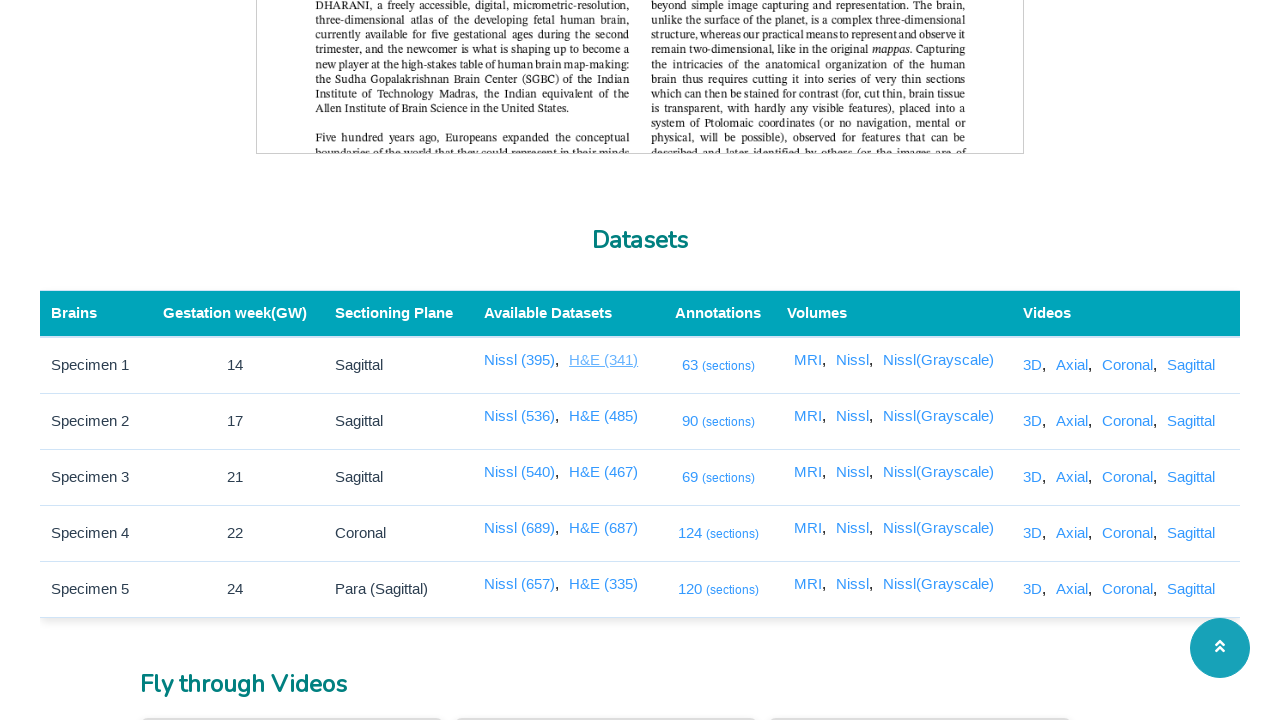

Waited for HE Data 1 link to load
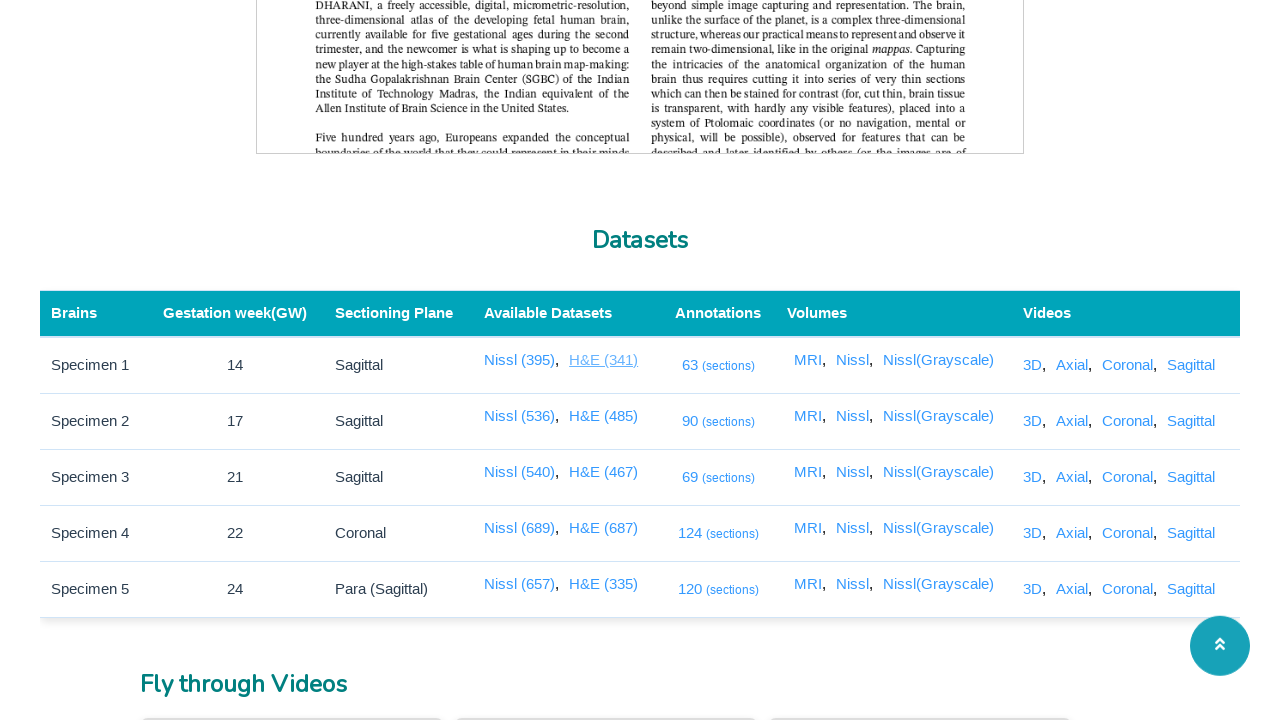

Clicked HE Data 1 link
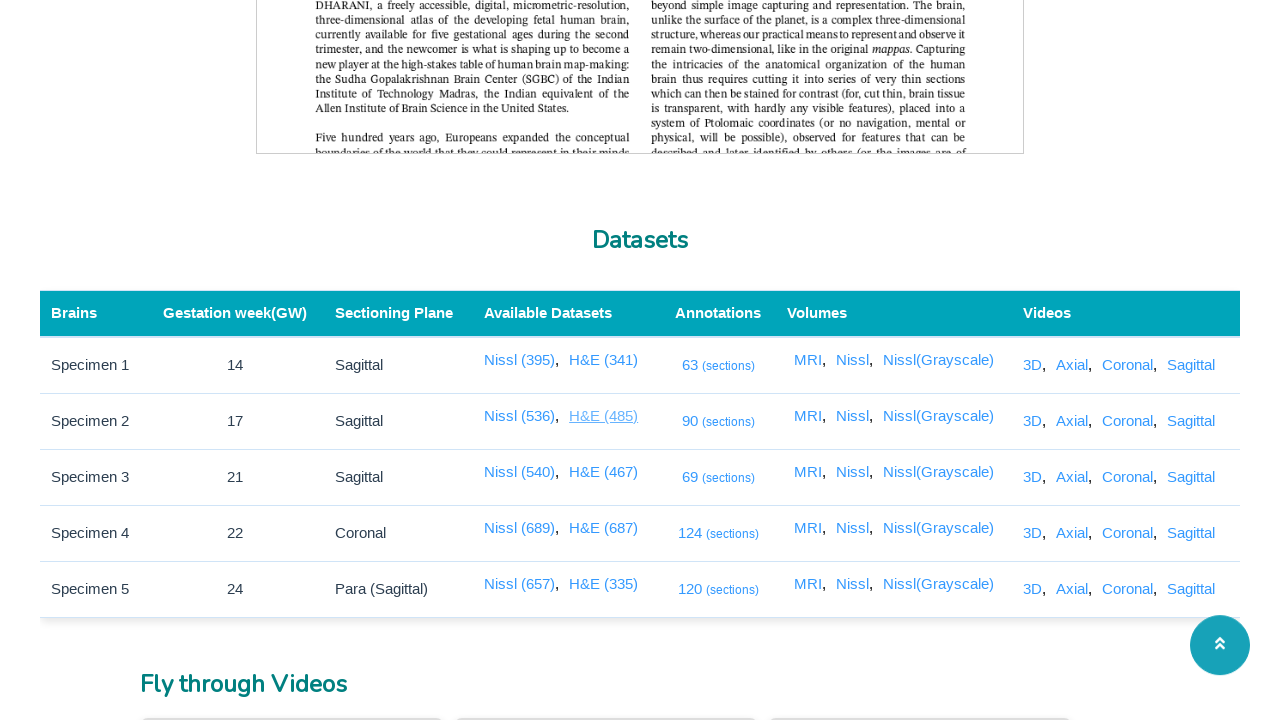

New tab opened for HE Data 1
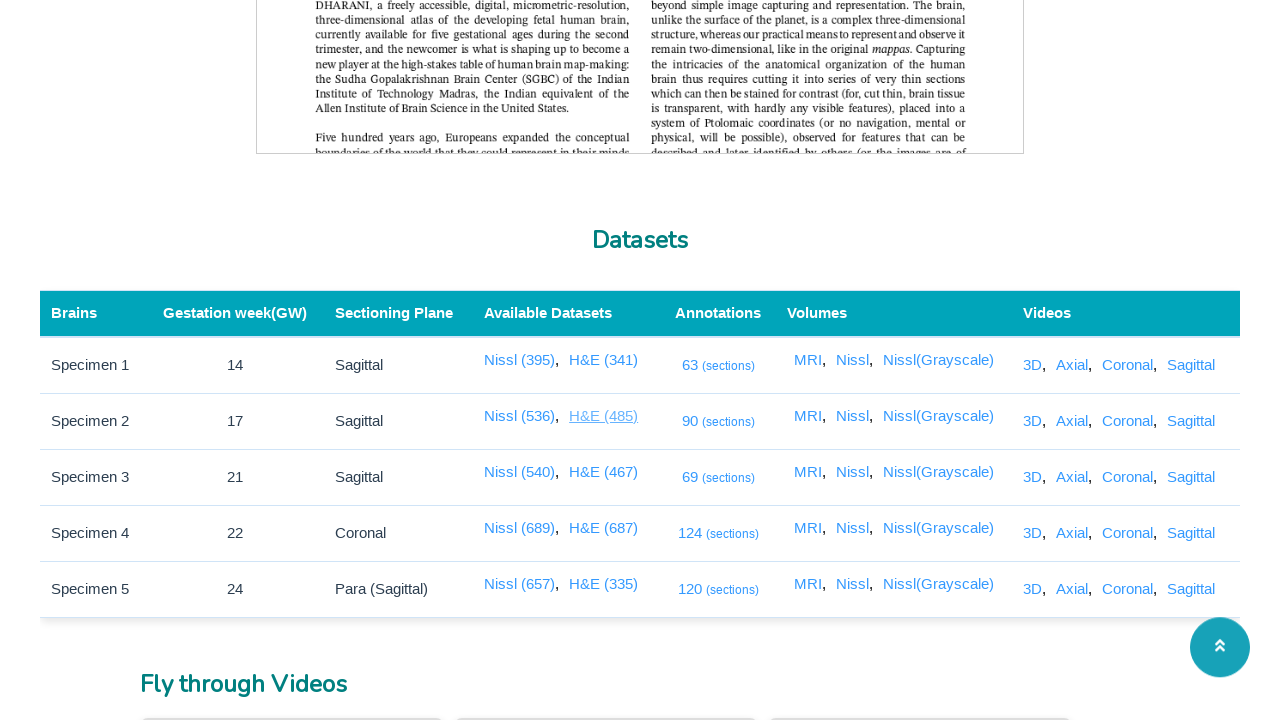

HE Data 1 new tab loaded successfully
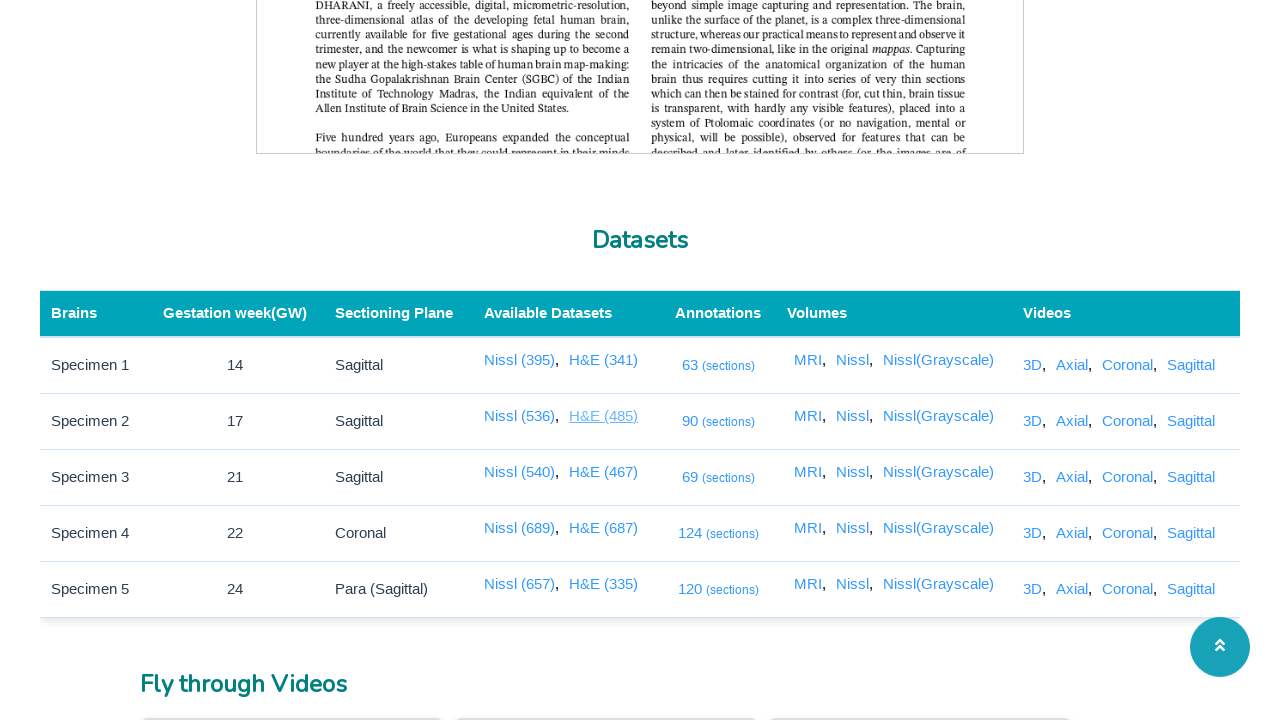

Closed HE Data 1 tab
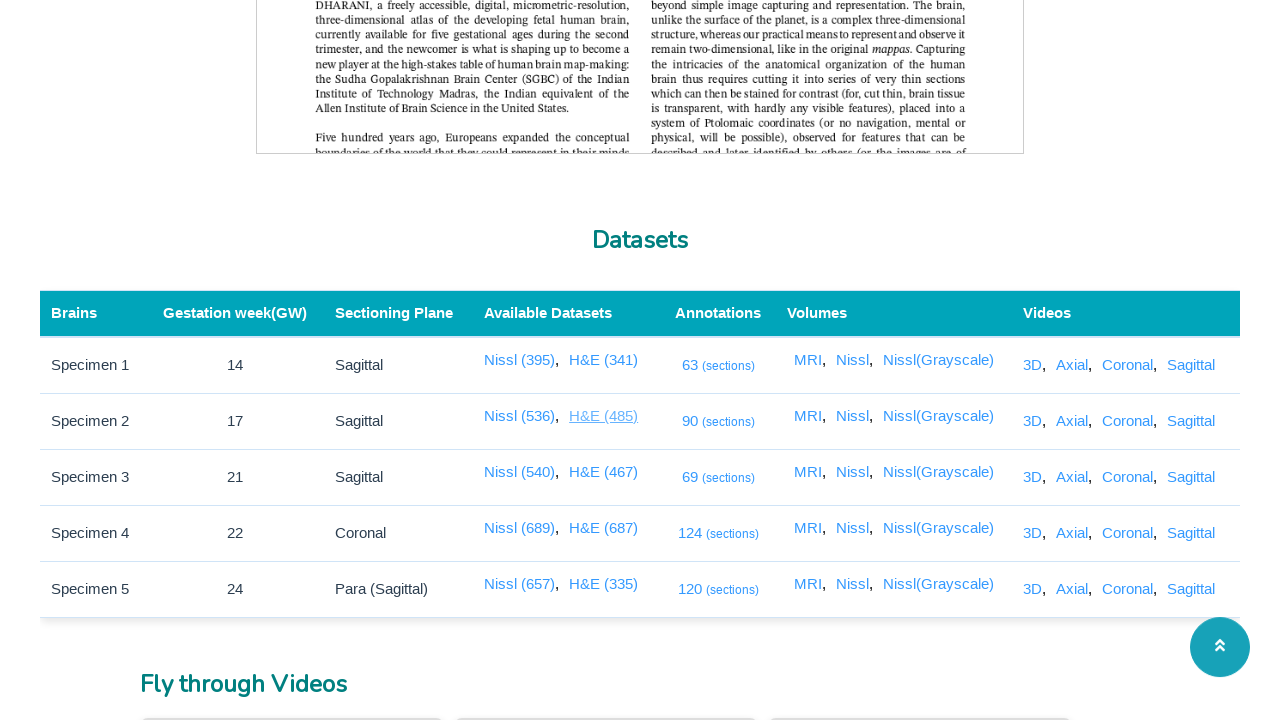

Waited for HE Data 2 link to load
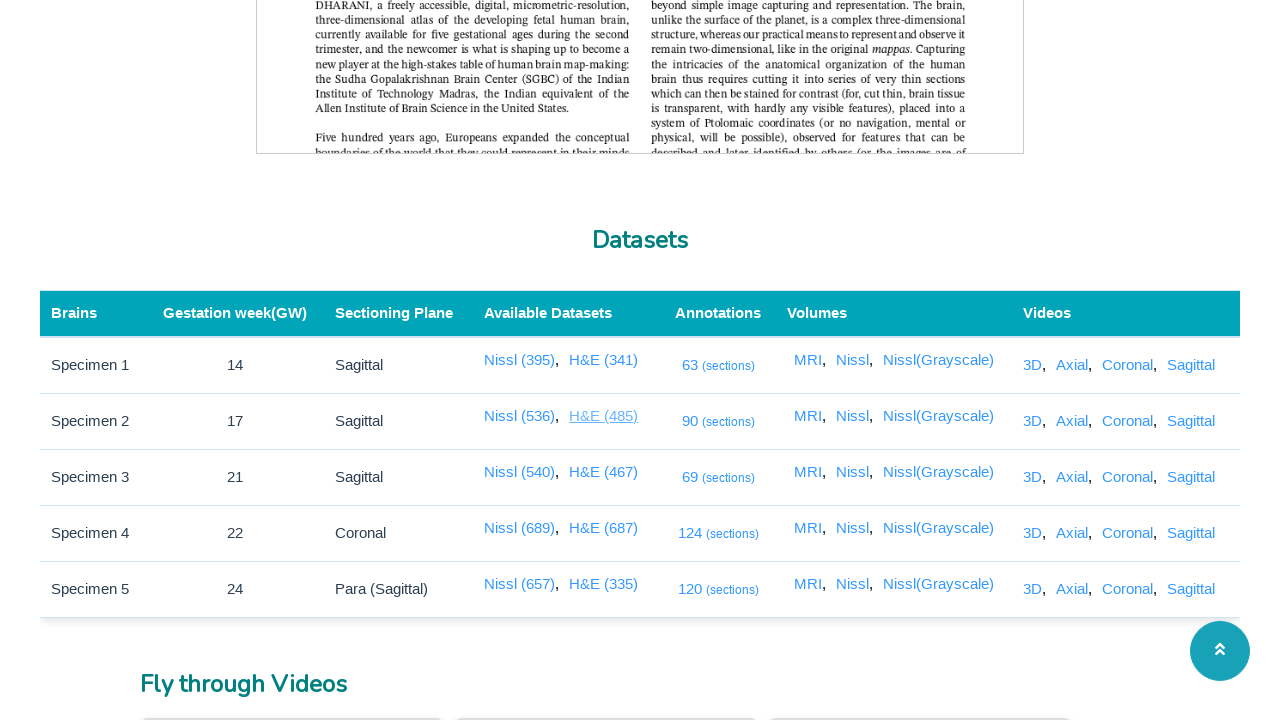

Clicked HE Data 2 link
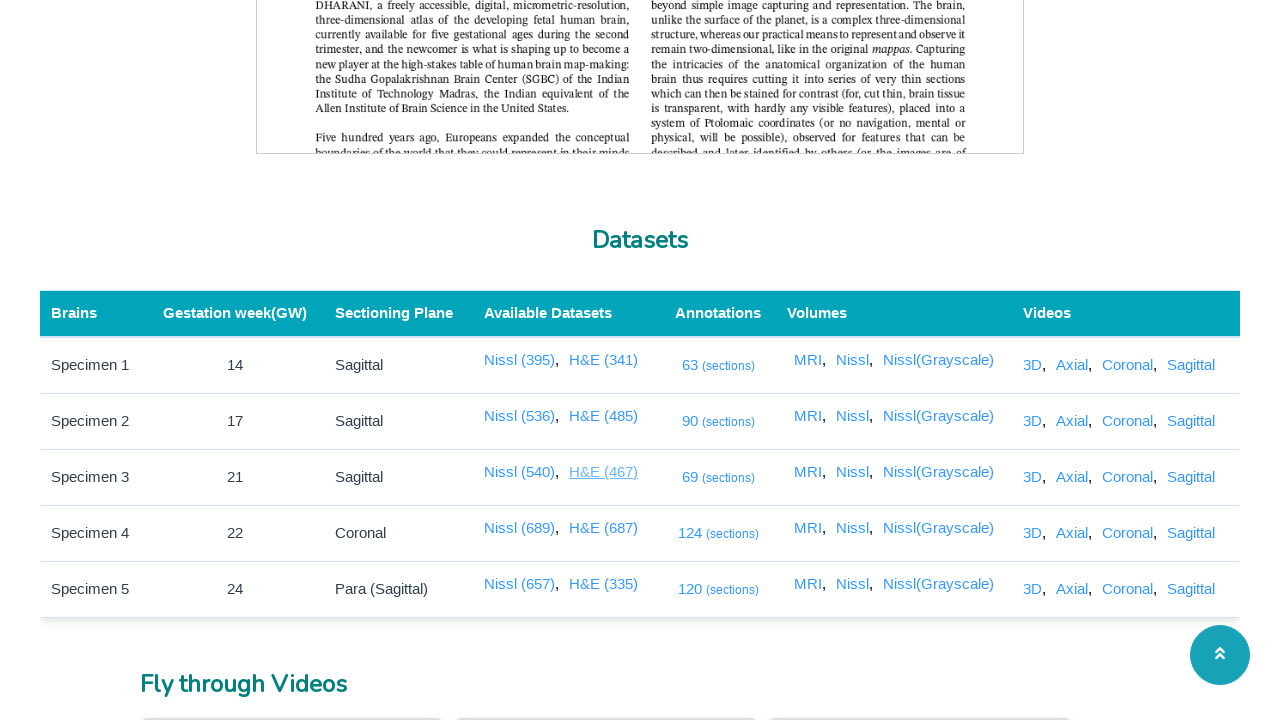

New tab opened for HE Data 2
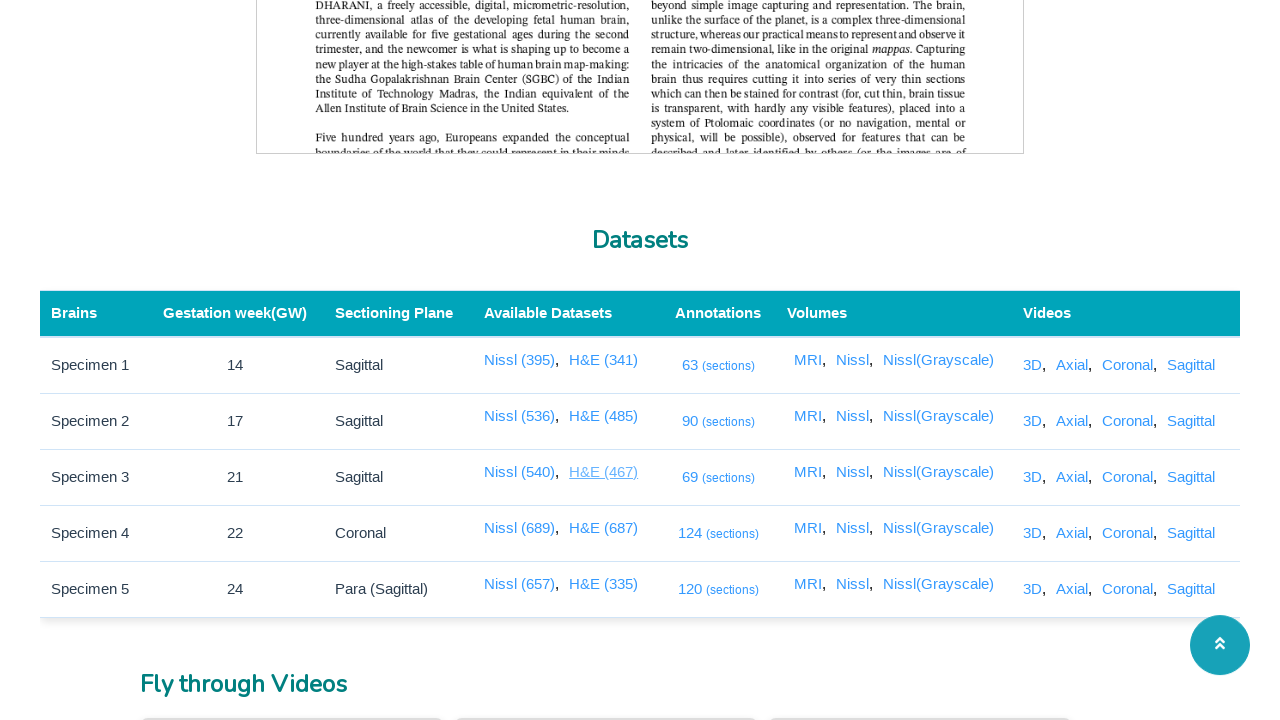

HE Data 2 new tab loaded successfully
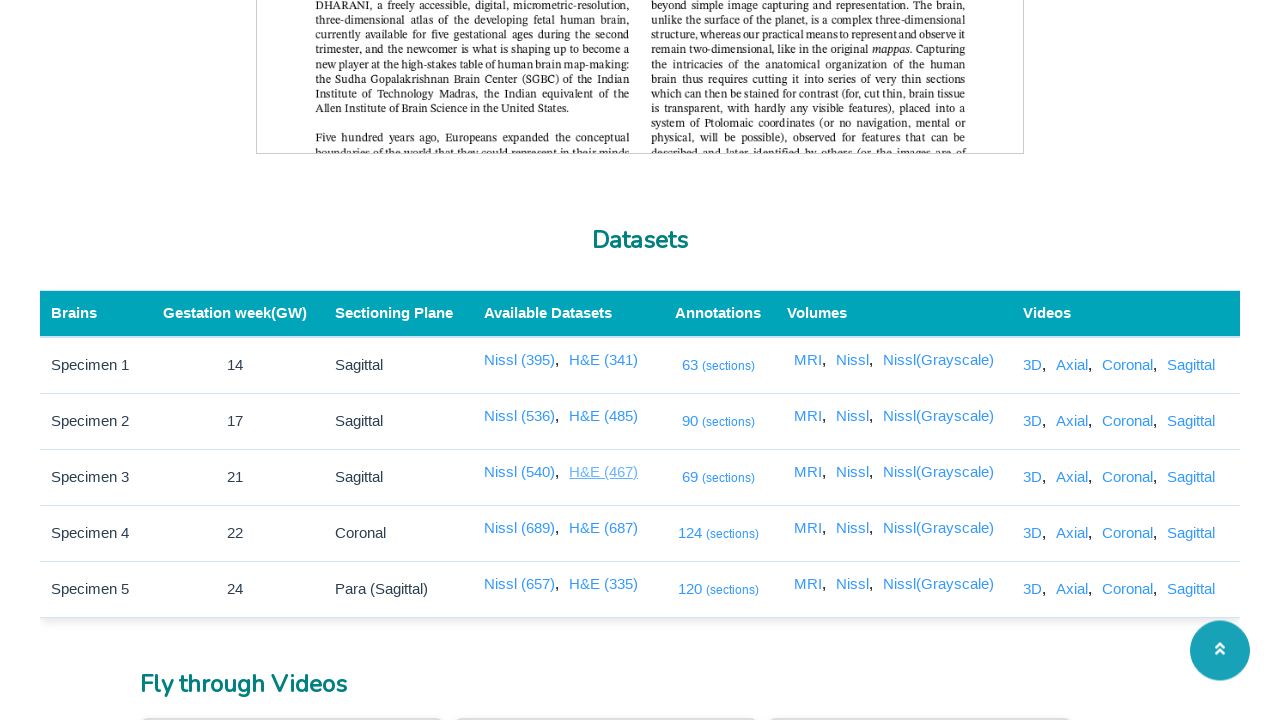

Closed HE Data 2 tab
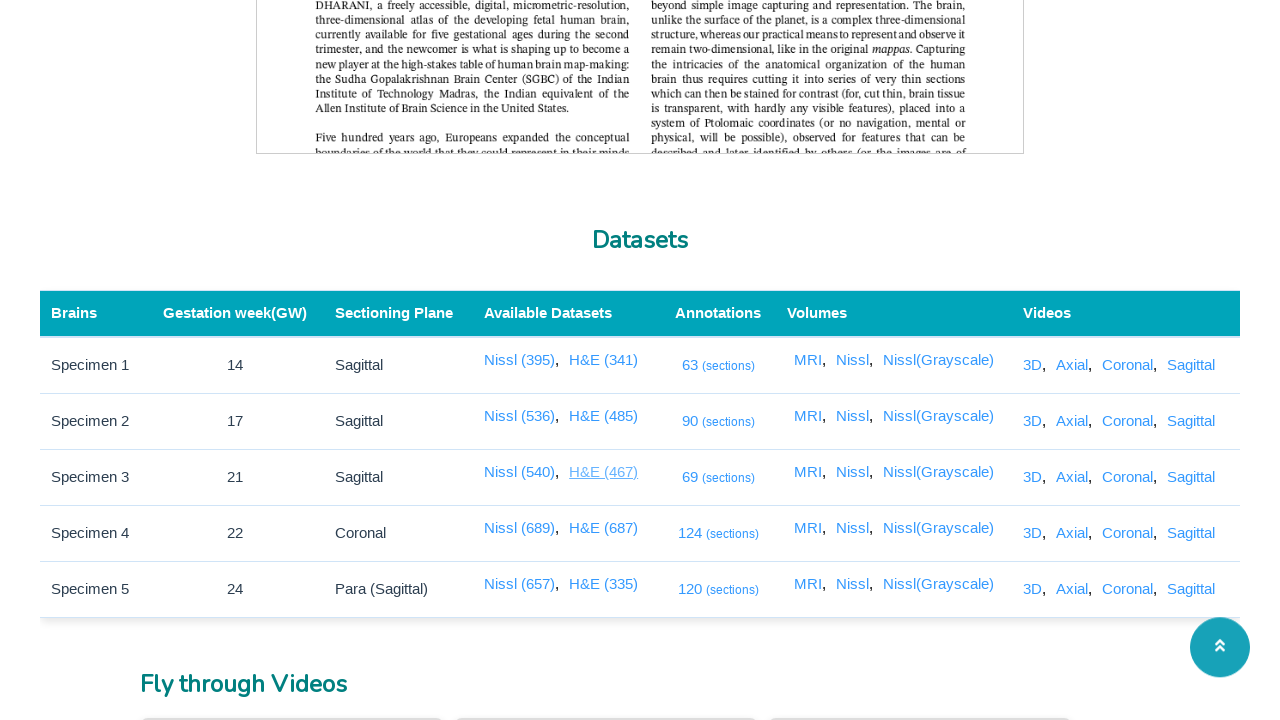

Waited for HE Data 3 link to load
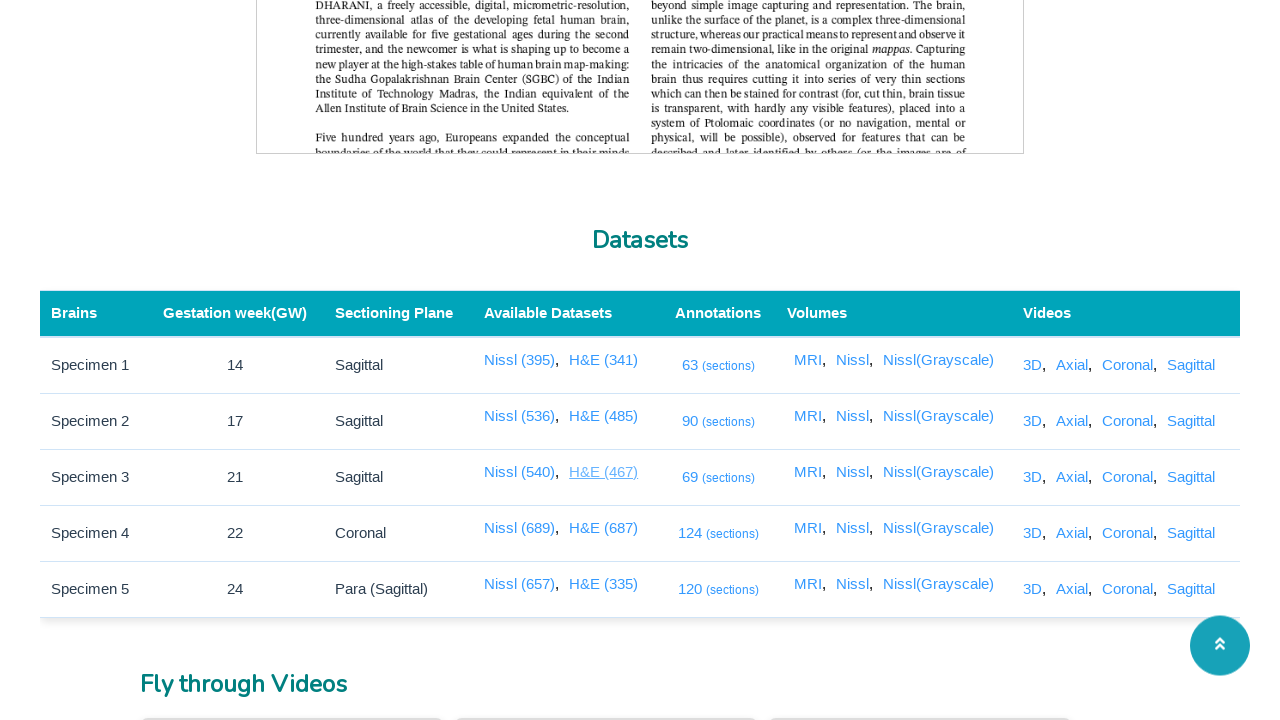

Clicked HE Data 3 link
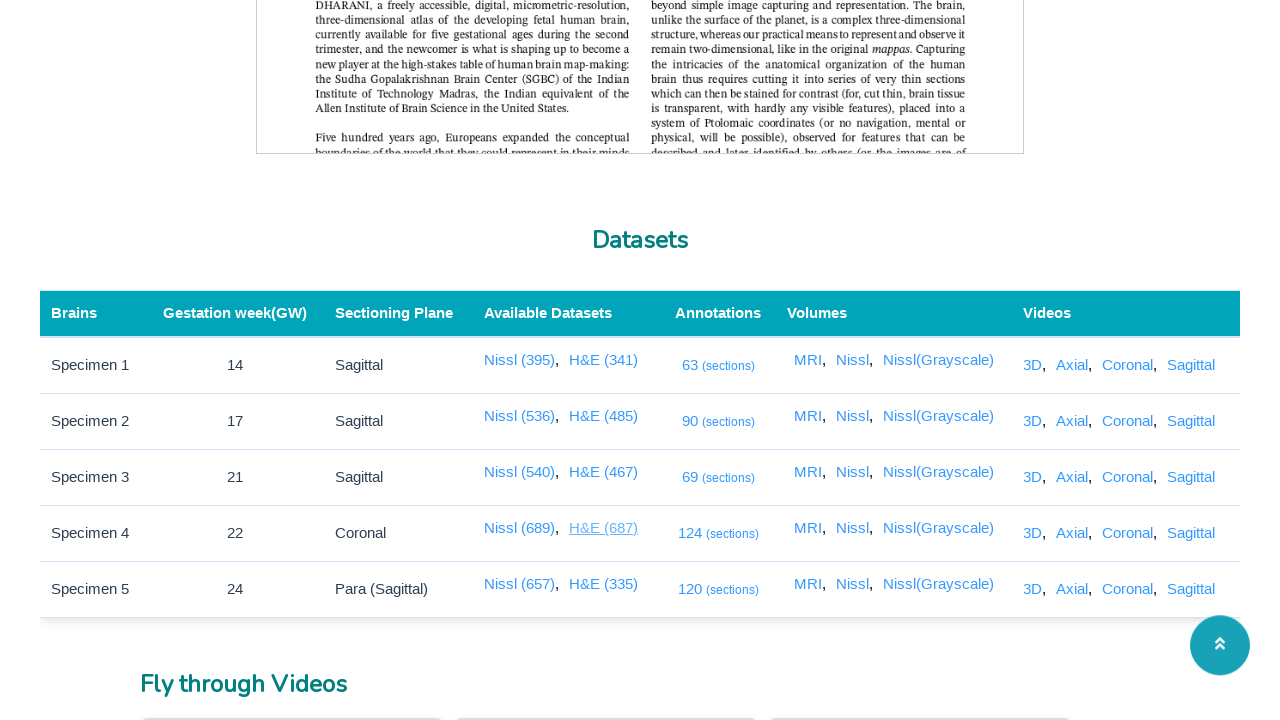

New tab opened for HE Data 3
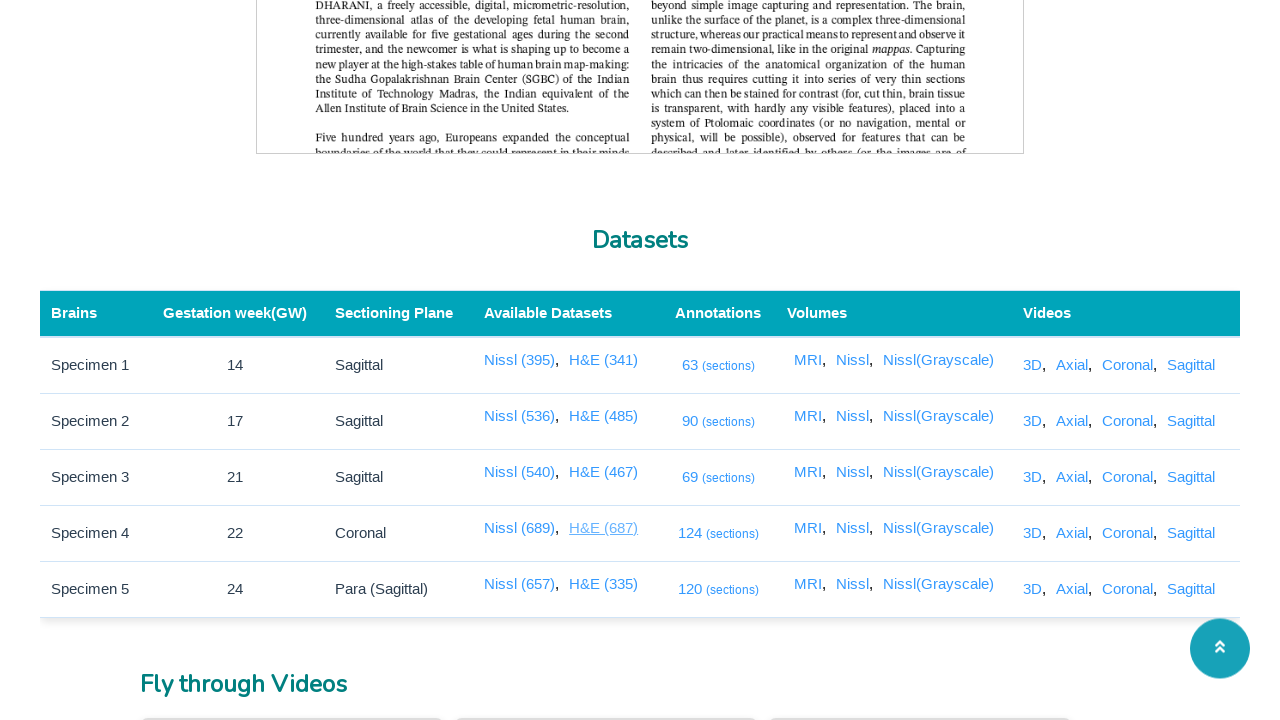

HE Data 3 new tab loaded successfully
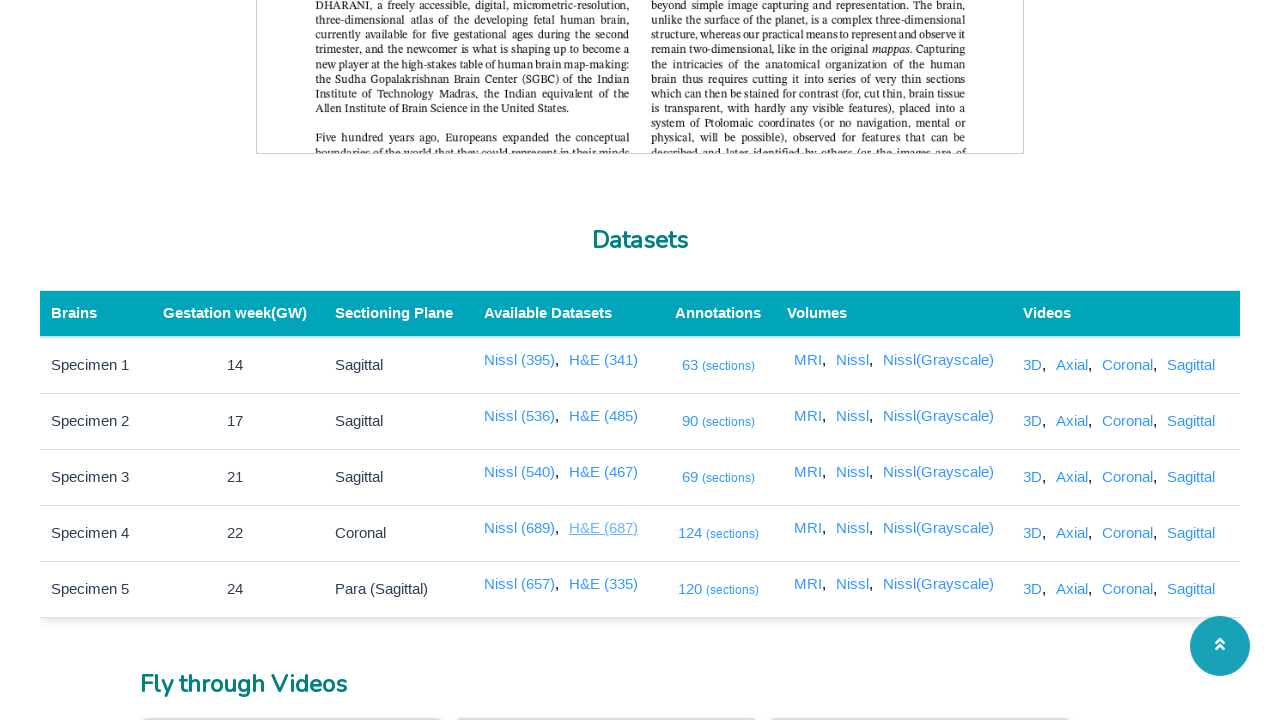

Closed HE Data 3 tab
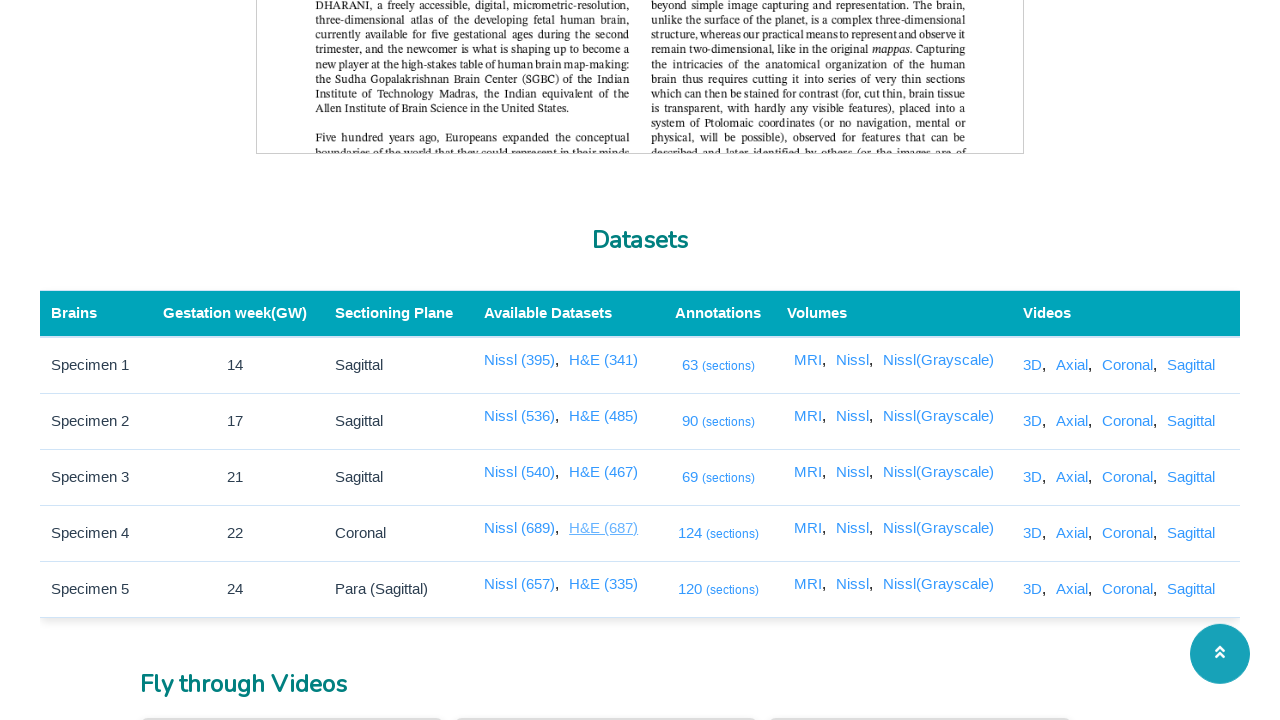

Waited for HE Data 4 link to load
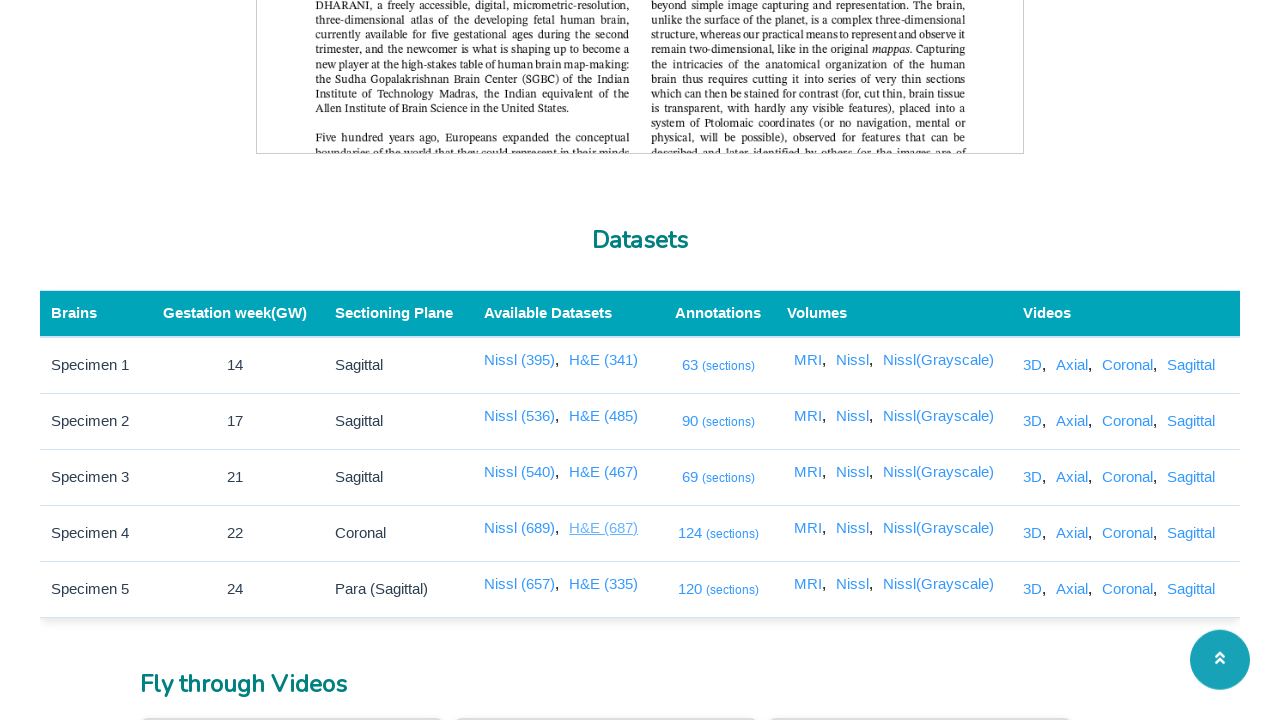

Clicked HE Data 4 link
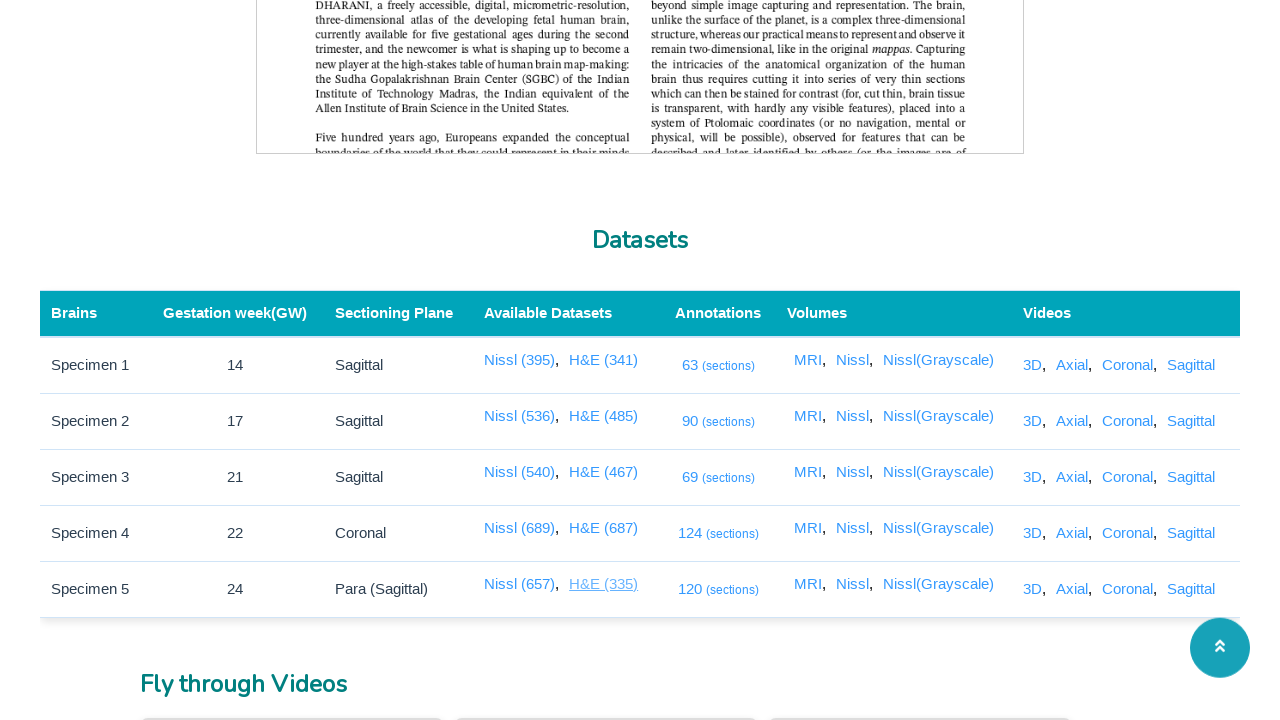

New tab opened for HE Data 4
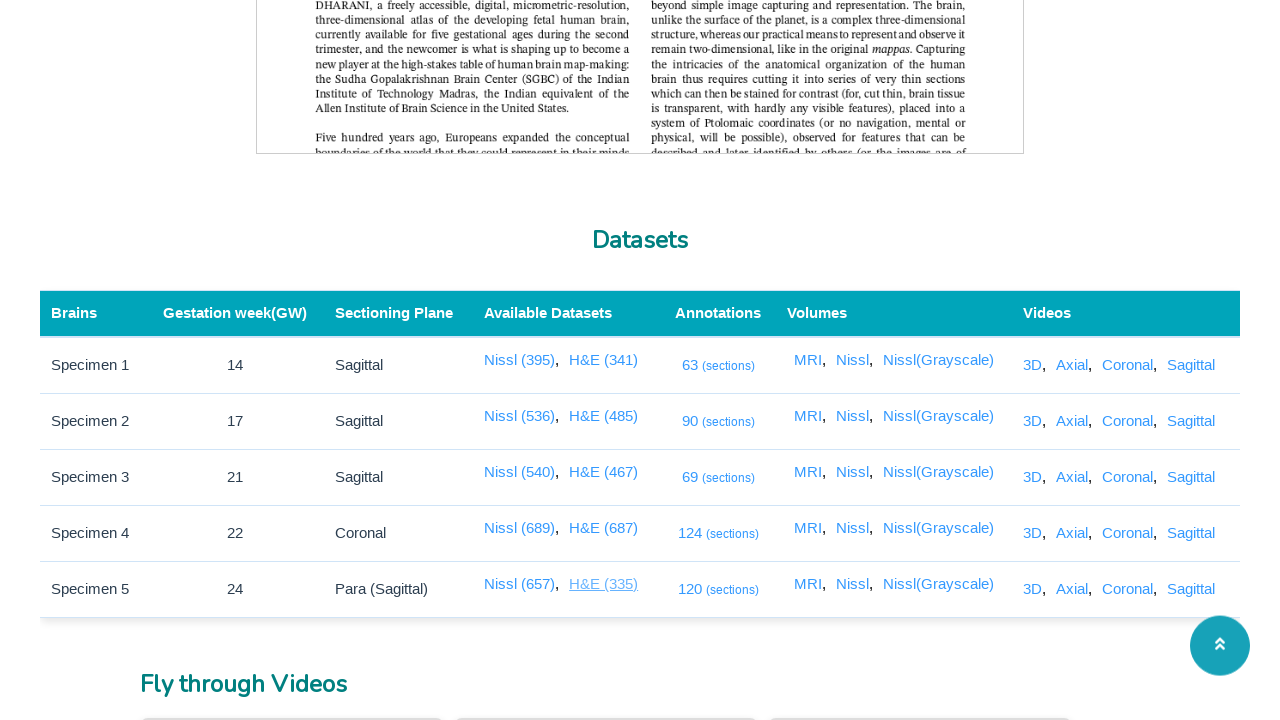

HE Data 4 new tab loaded successfully
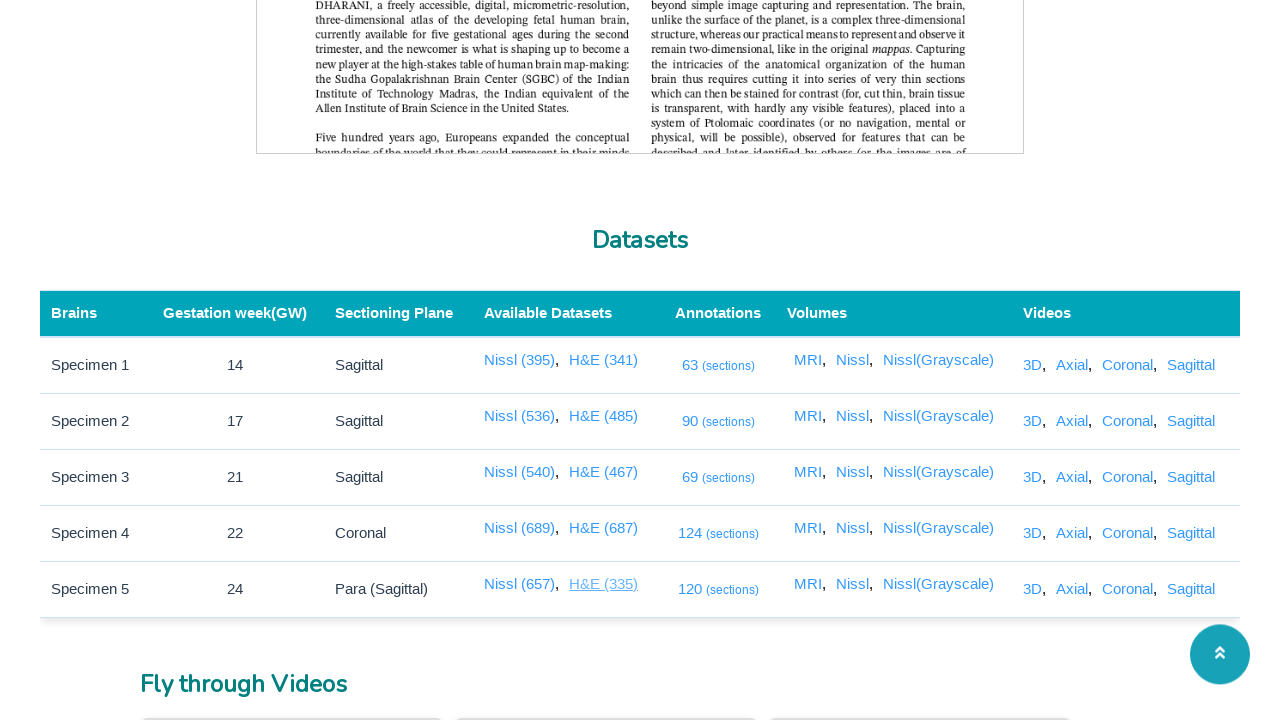

Closed HE Data 4 tab
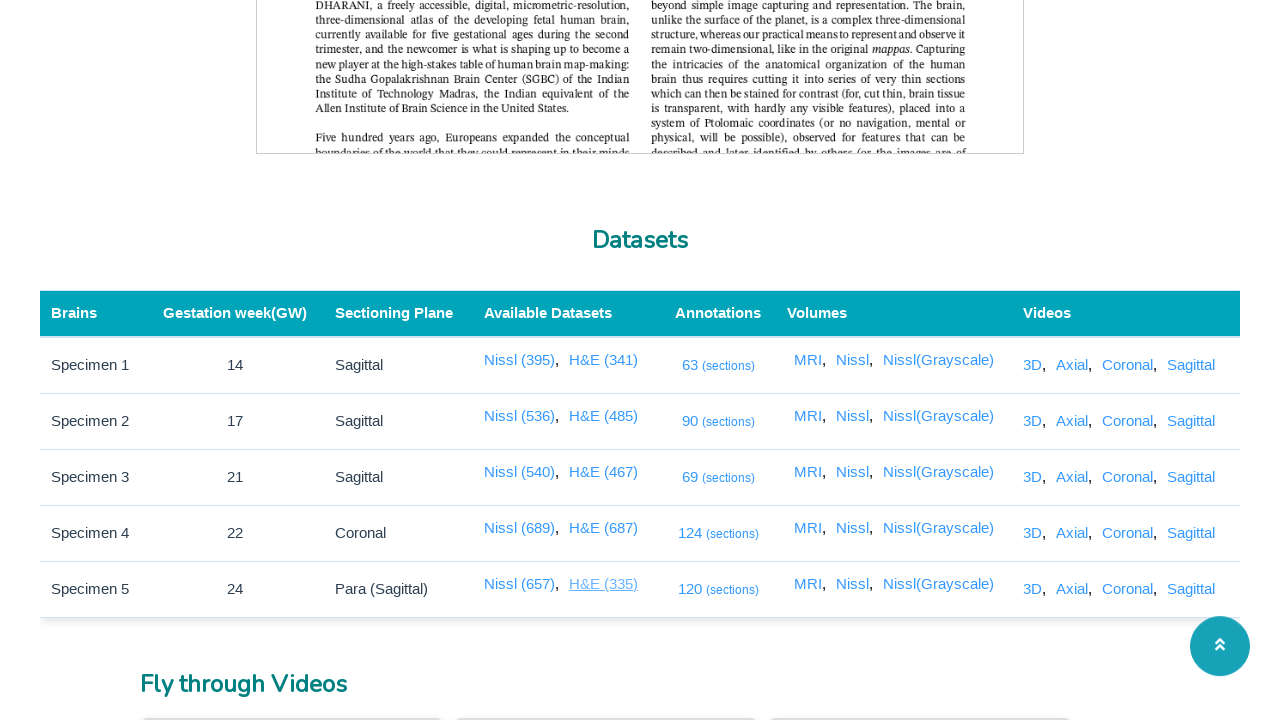

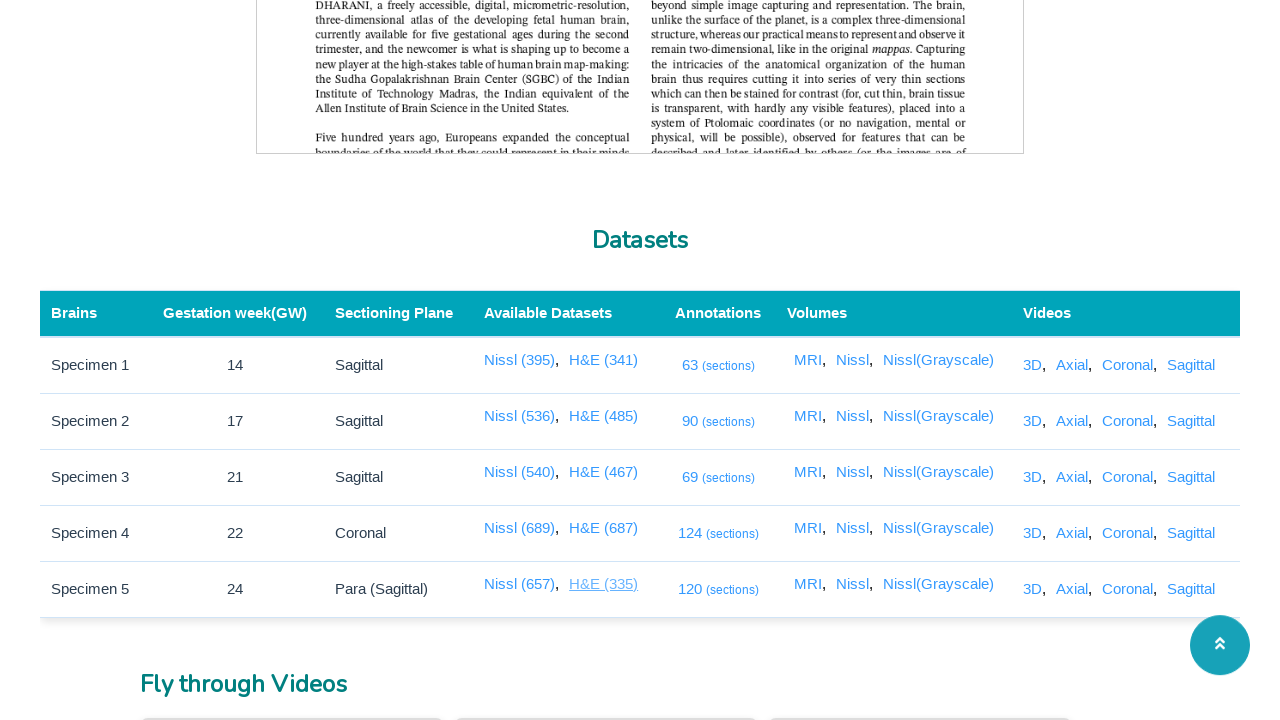